Tests a password generator tool by entering master passwords and site URLs to generate encrypted passwords for multiple sites

Starting URL: http://angel.net/~nic/passwd.current.html

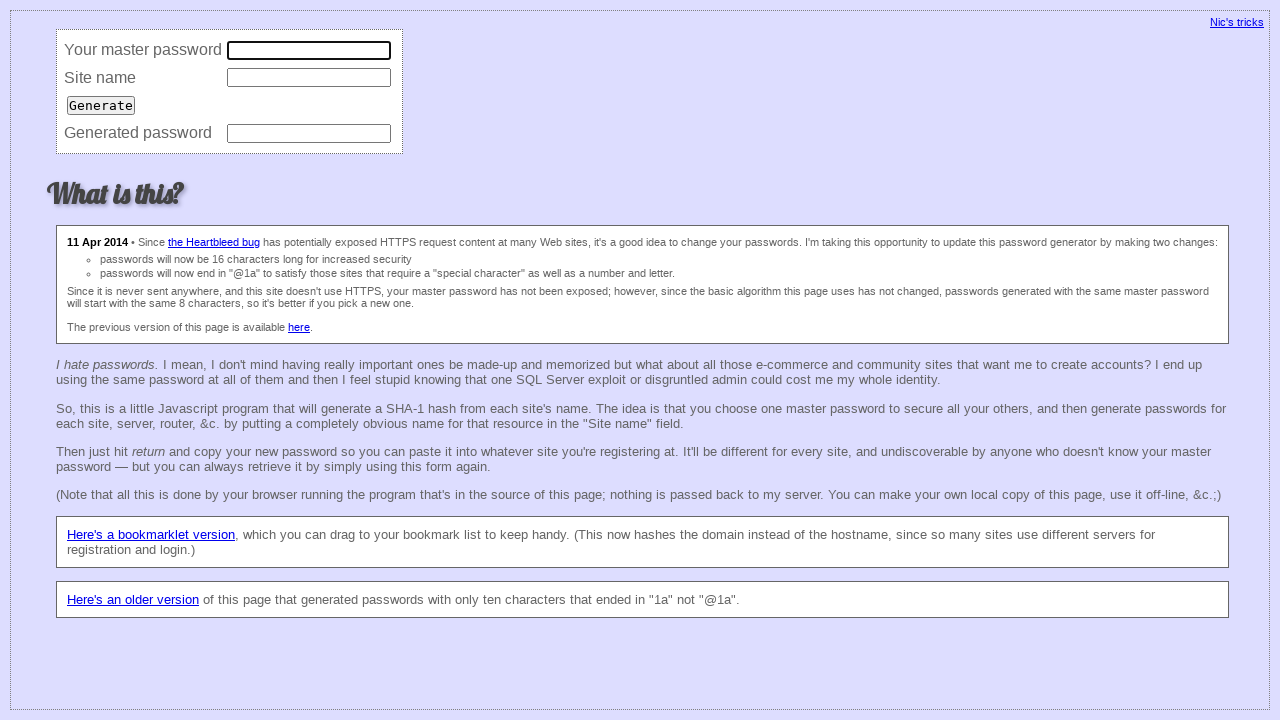

Filled master password field with password for iteration 1 on input[name='master']
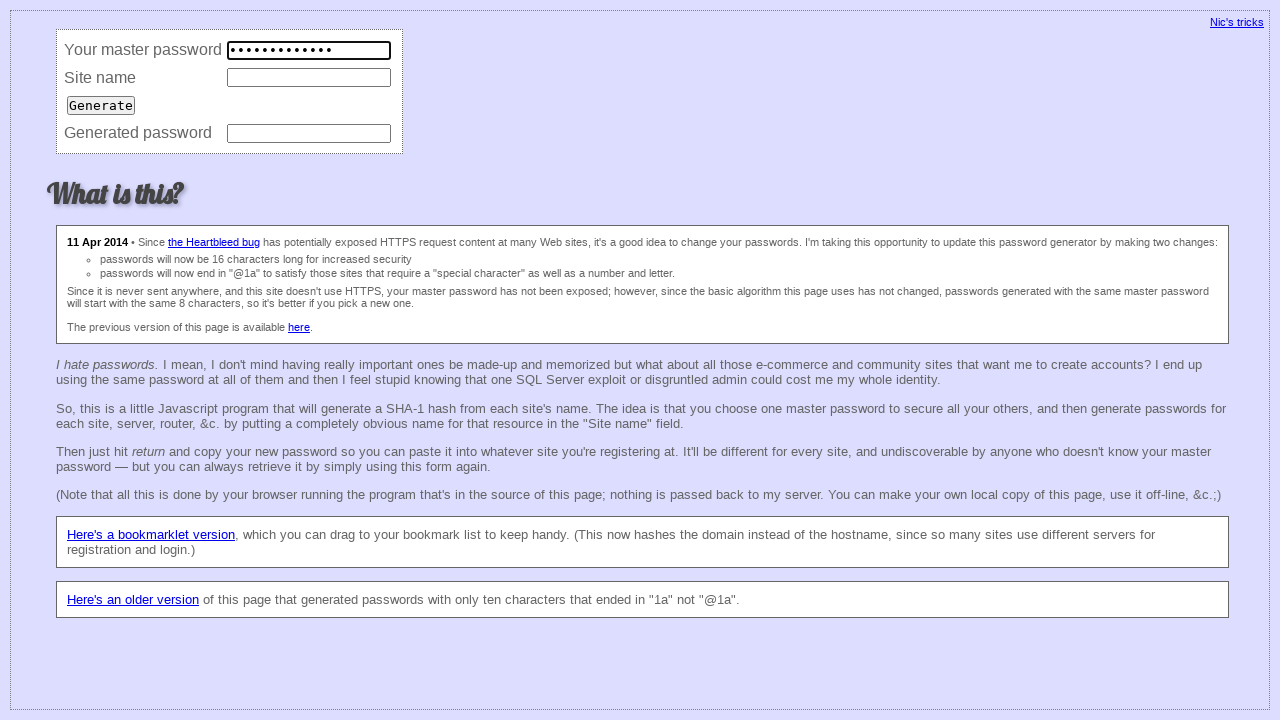

Filled site URL field with https://mail.ru/ on input[name='site']
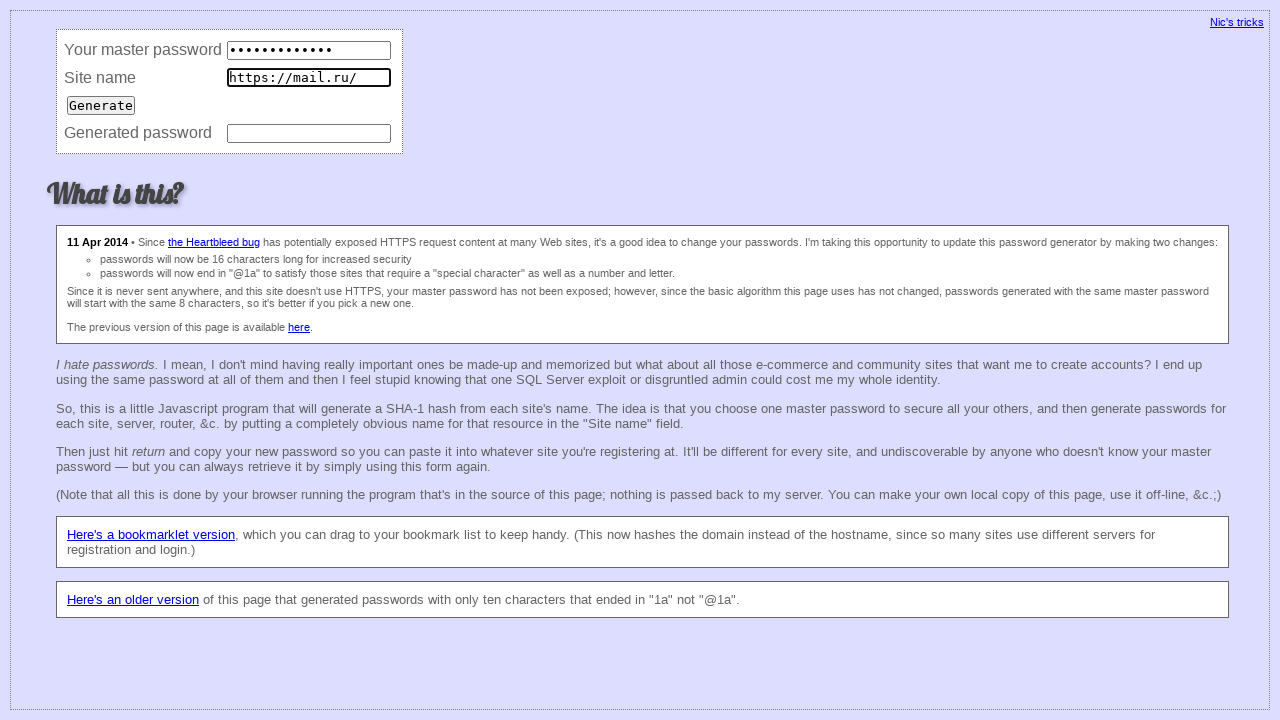

Clicked Generate button for site 1 at (101, 105) on input[value='Generate']
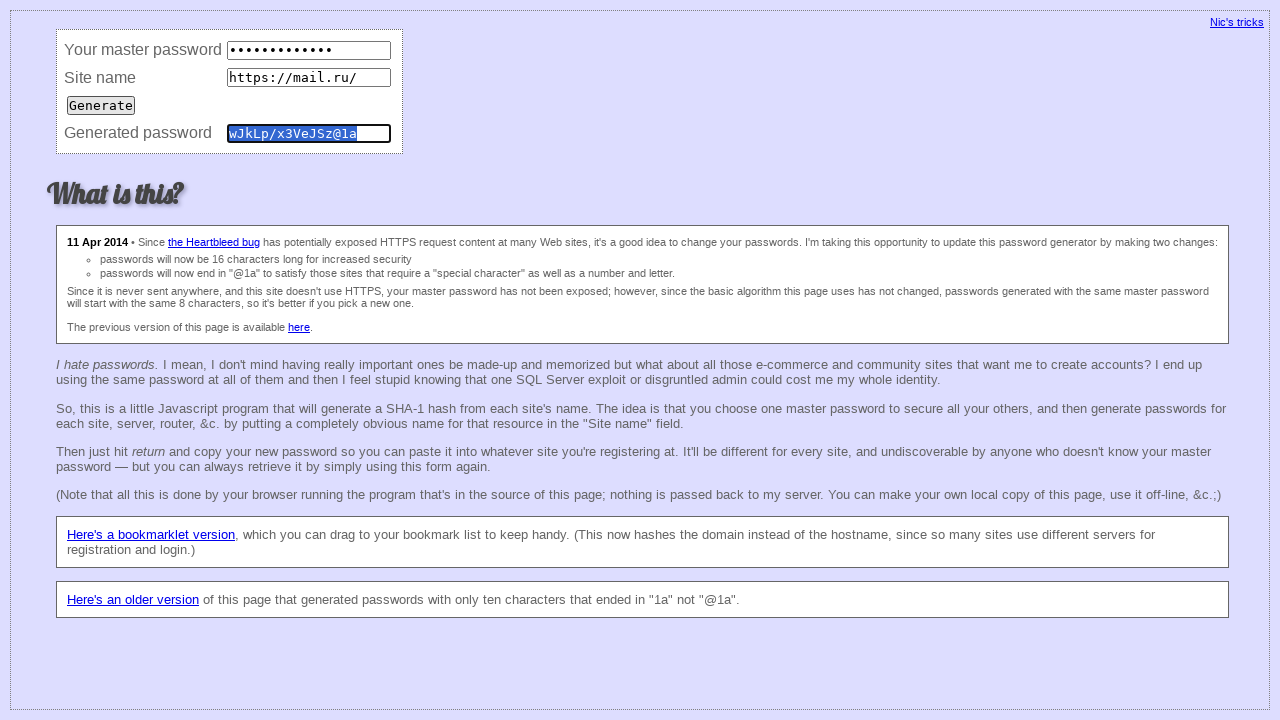

Waited 500ms for password generation
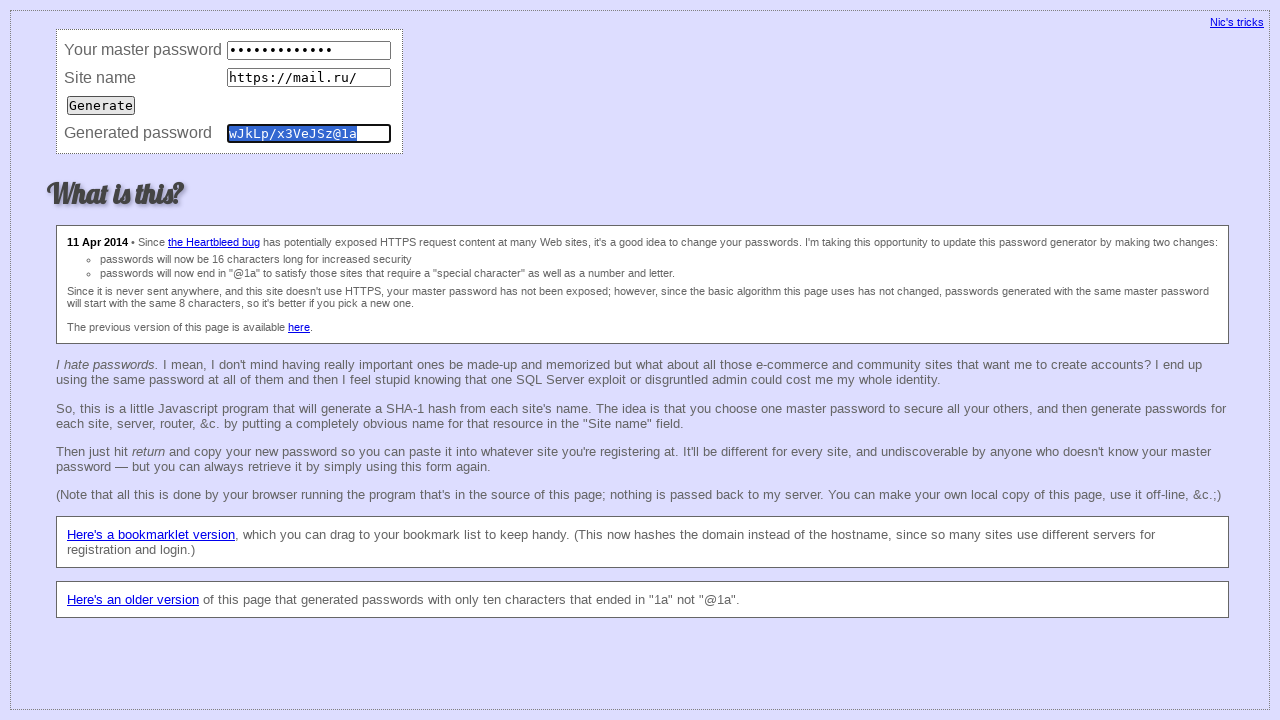

Retrieved generated password for https://mail.ru/
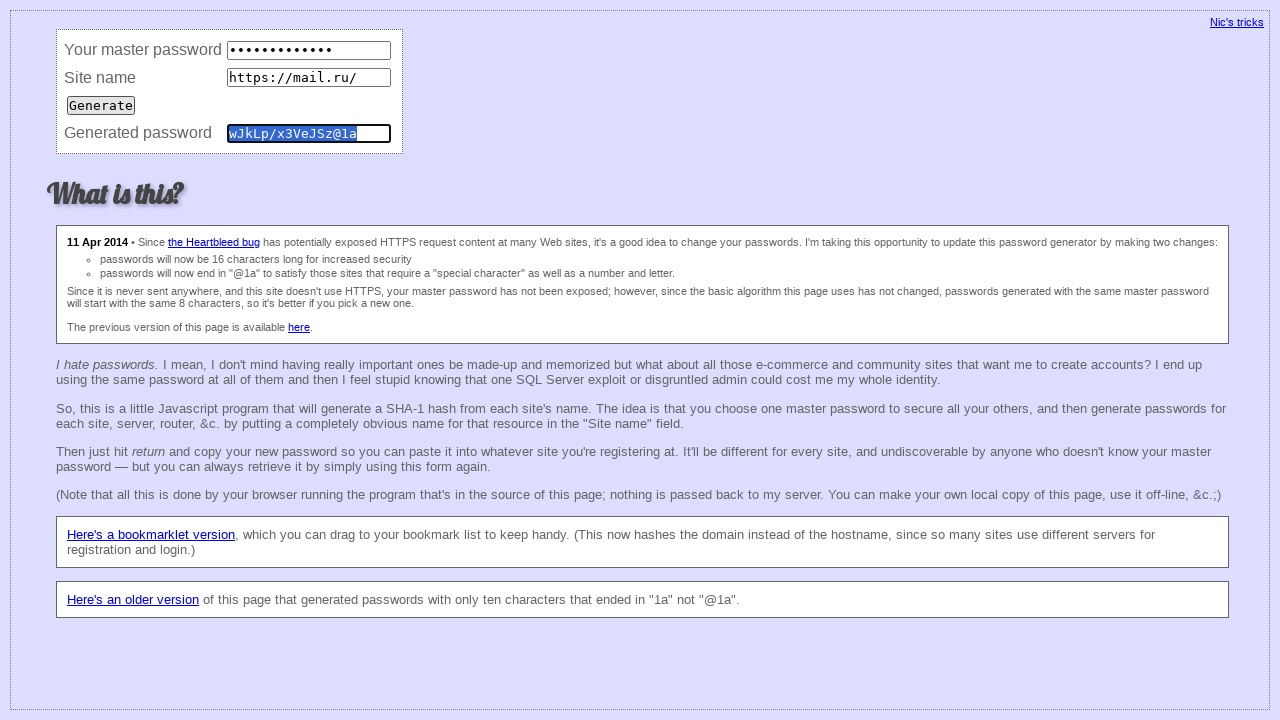

Cleared master password field on input[name='master']
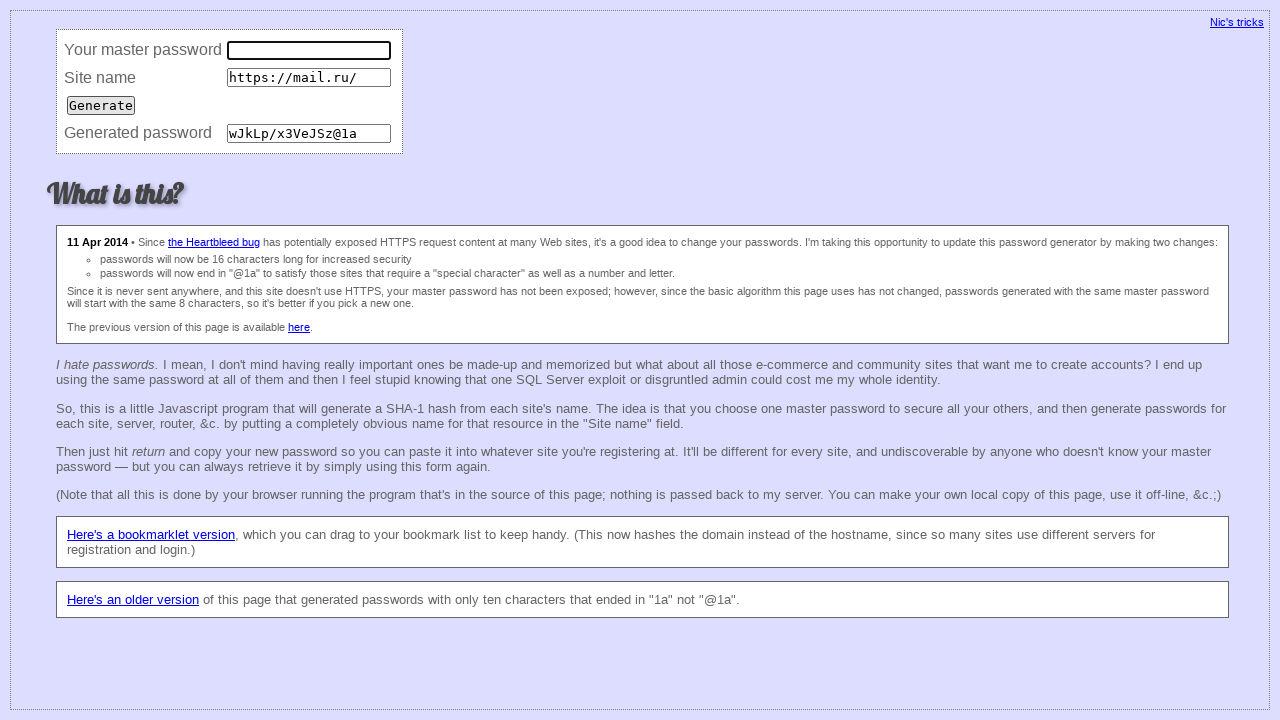

Cleared site URL field on input[name='site']
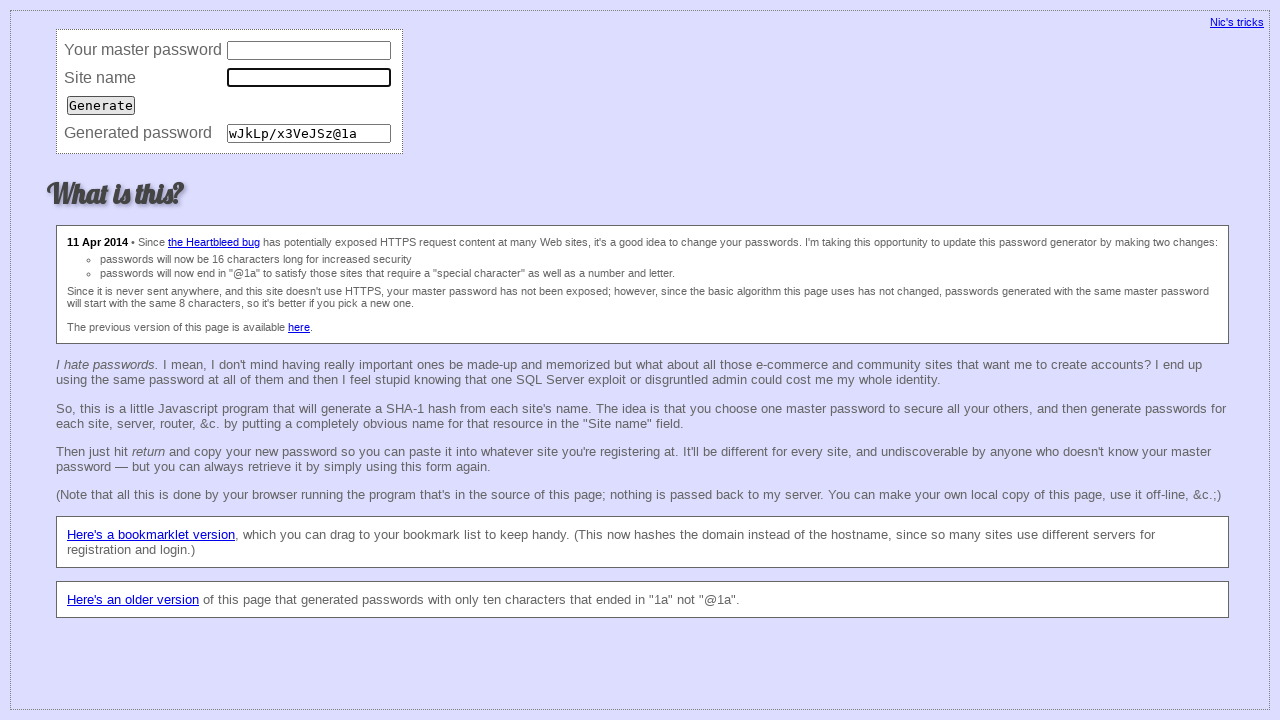

Cleared generated password field on input[name='password']
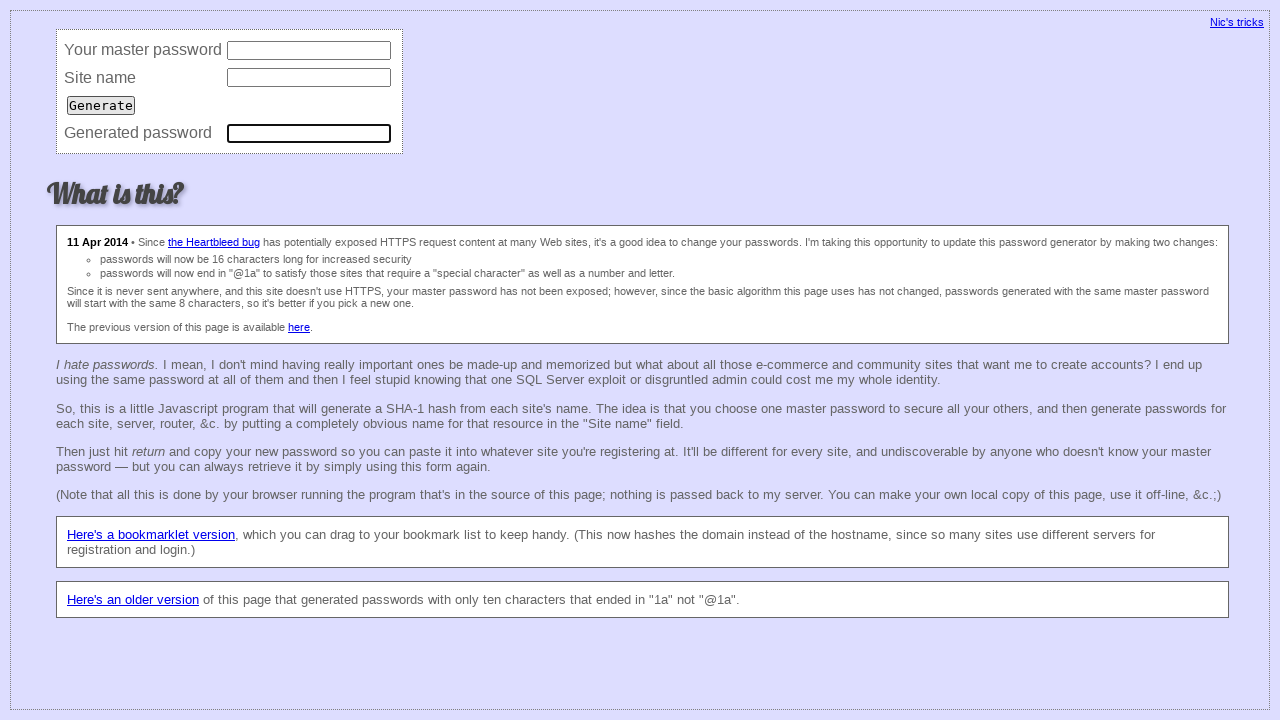

Waited 500ms before next iteration
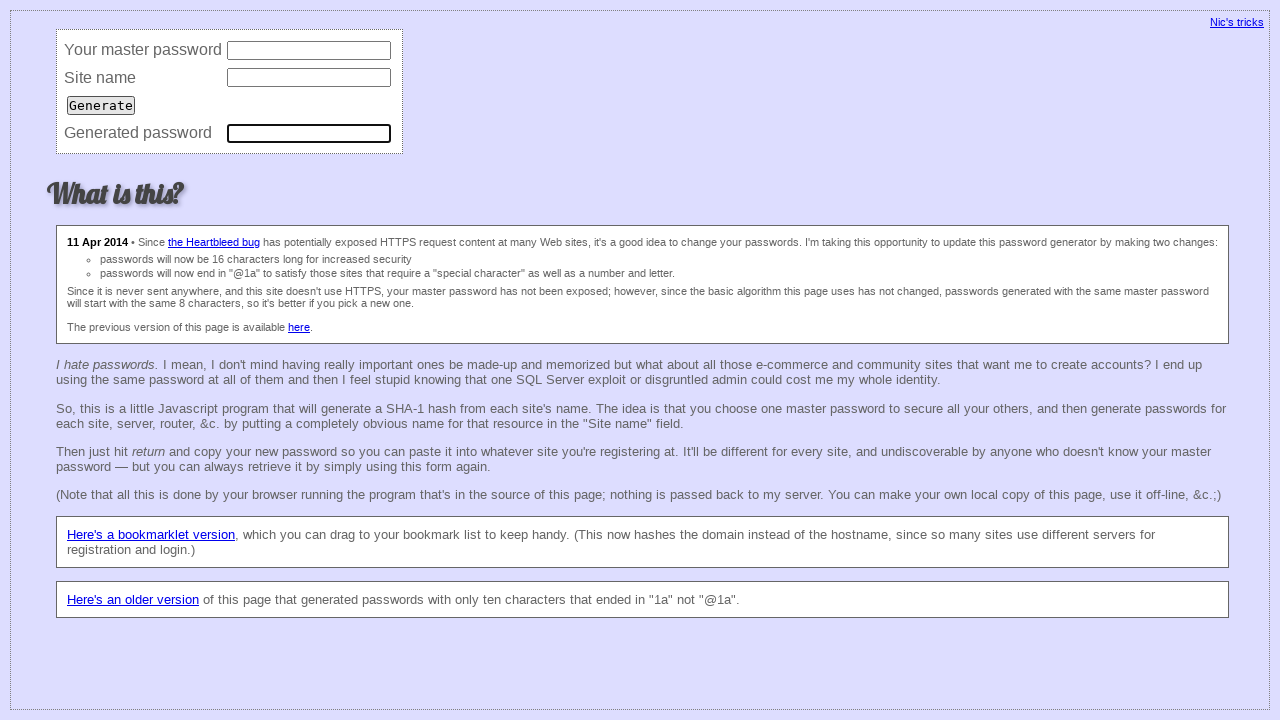

Filled master password field with password for iteration 2 on input[name='master']
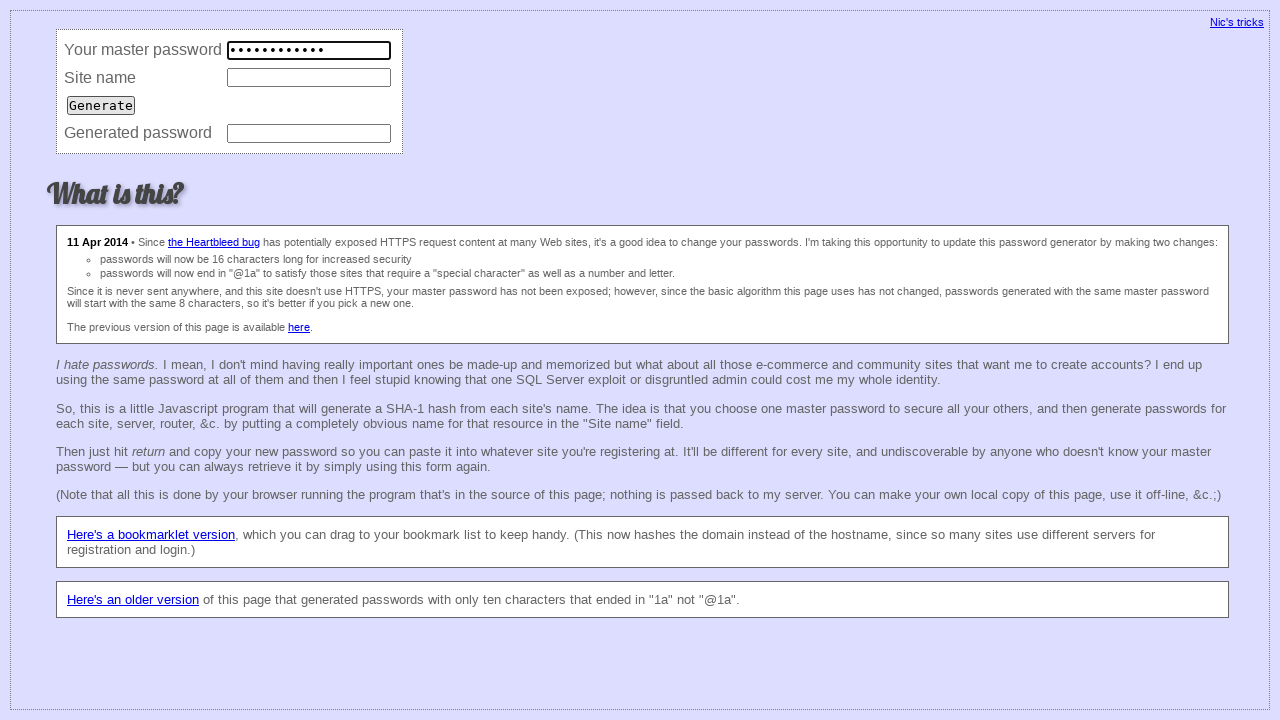

Filled site URL field with http://codingbat.com/ on input[name='site']
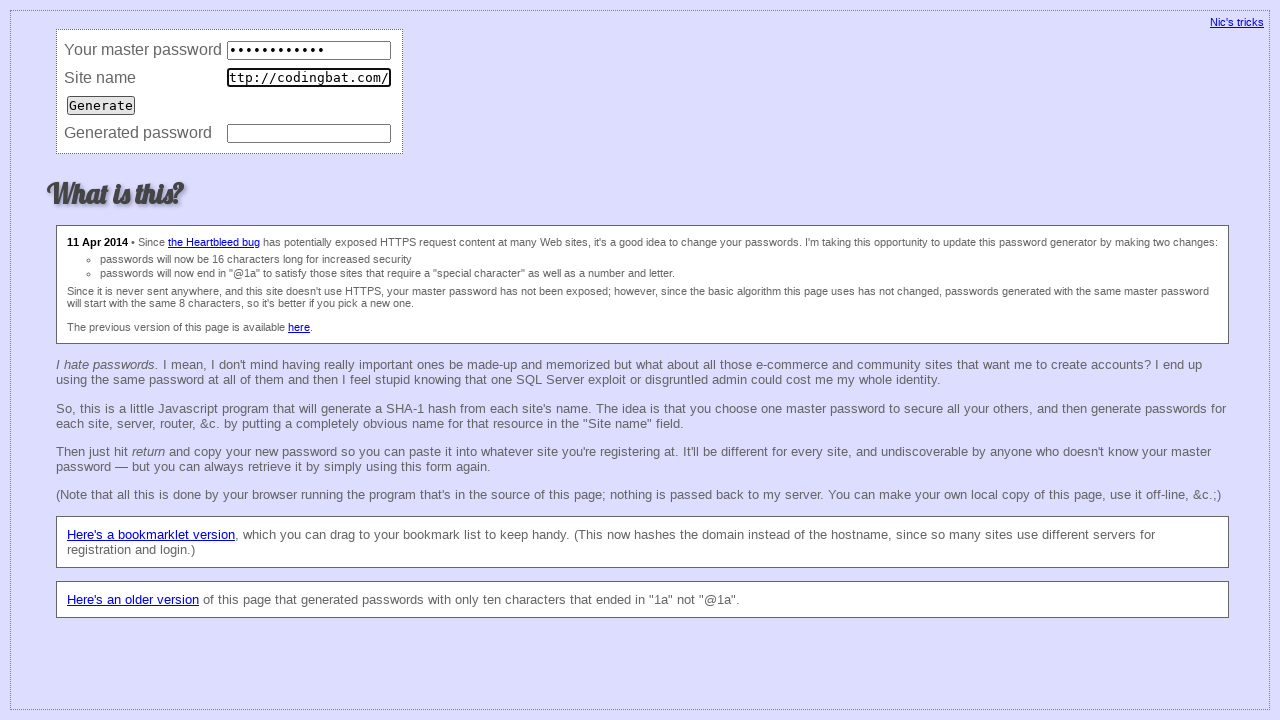

Clicked Generate button for site 2 at (101, 105) on input[value='Generate']
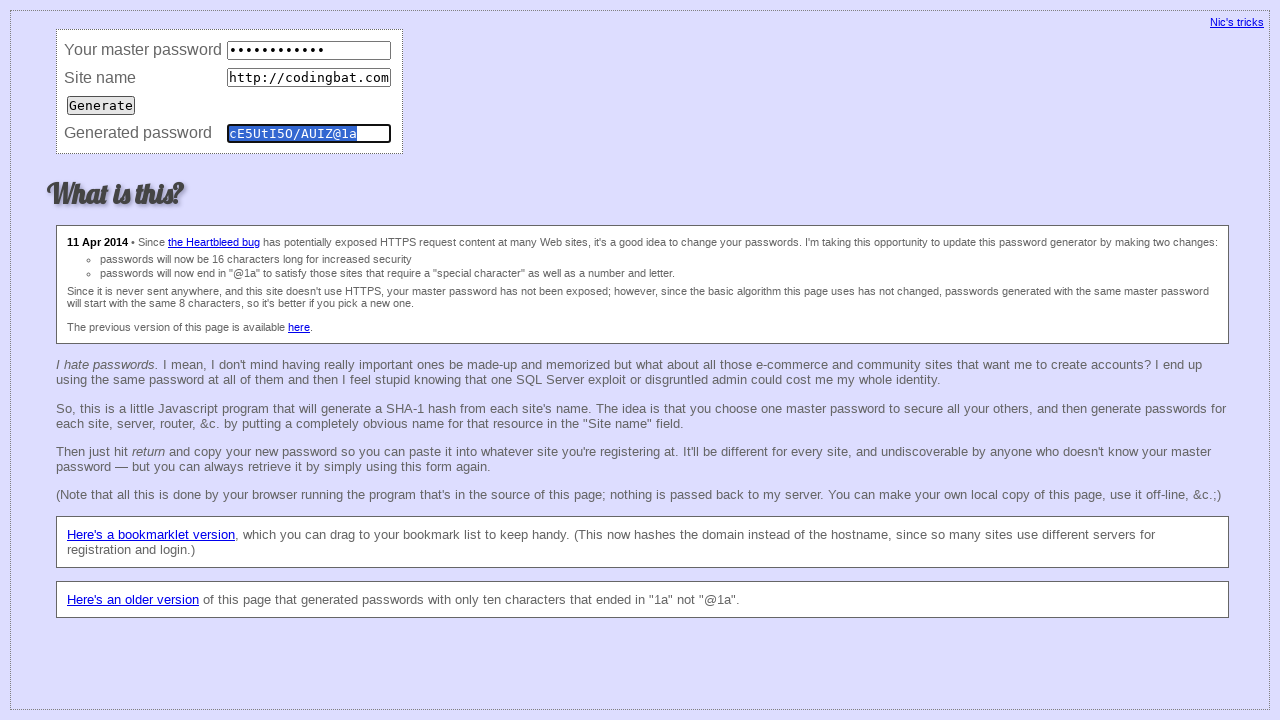

Waited 500ms for password generation
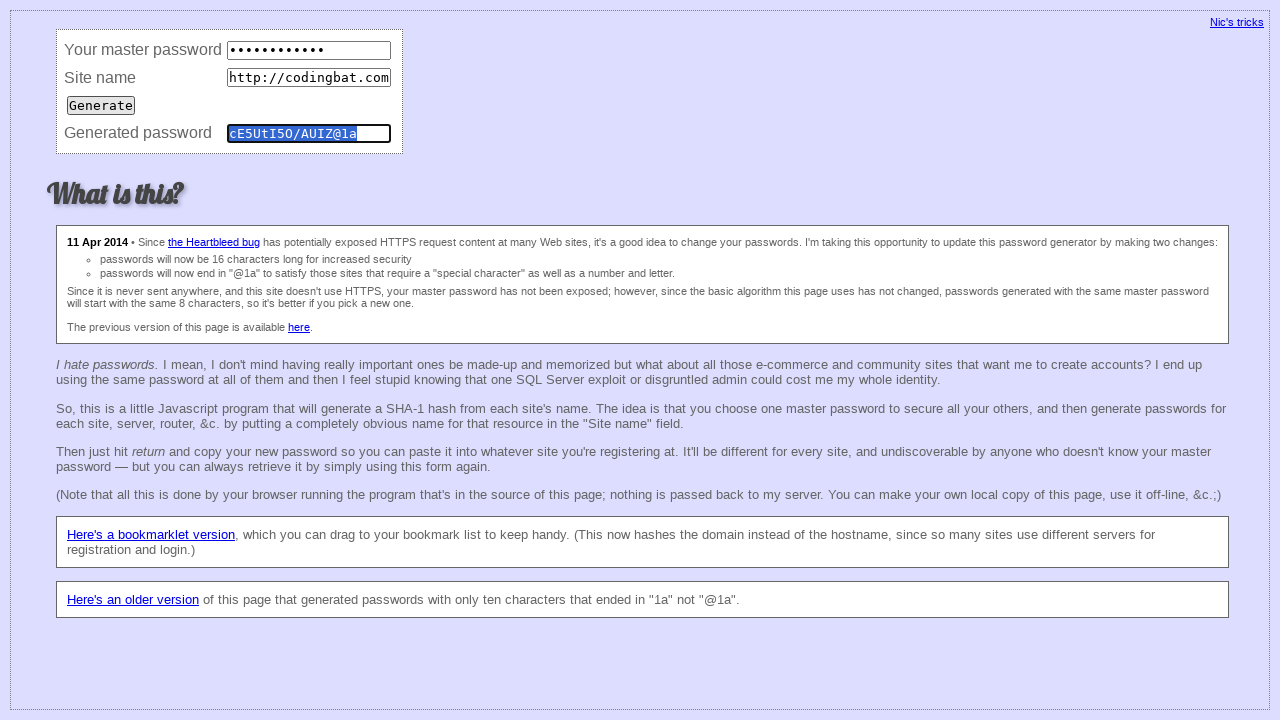

Retrieved generated password for http://codingbat.com/
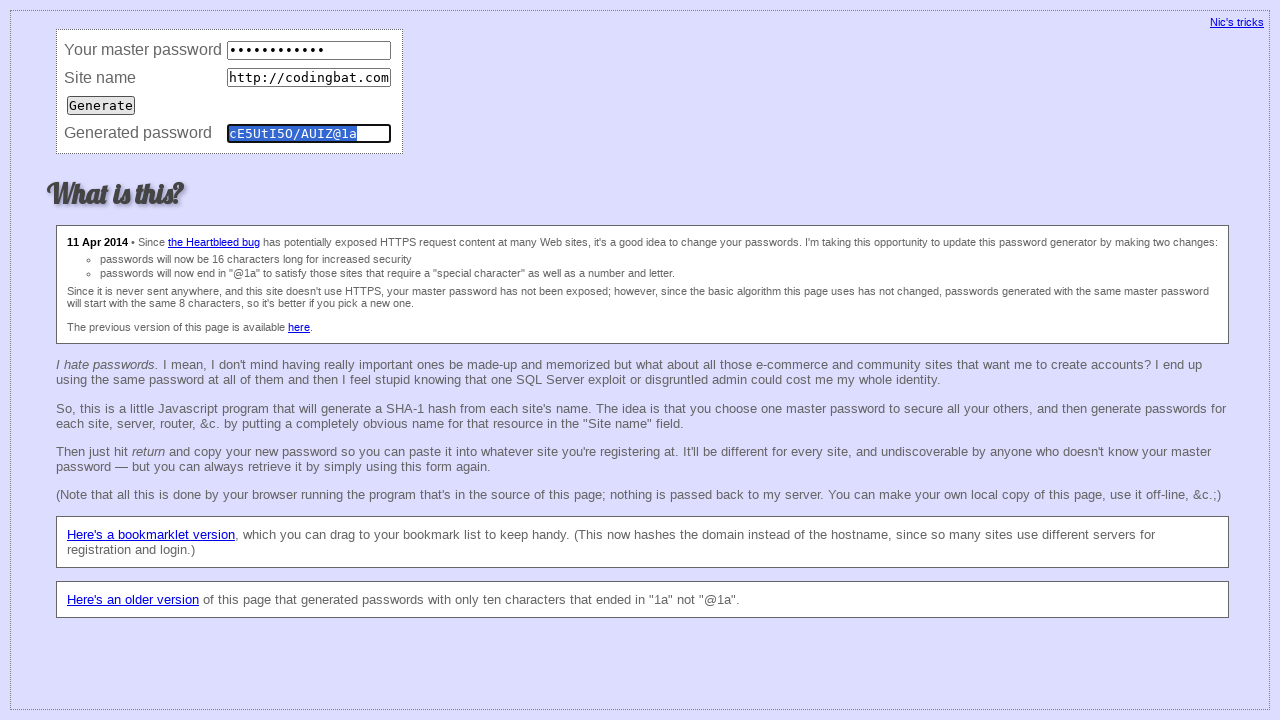

Cleared master password field on input[name='master']
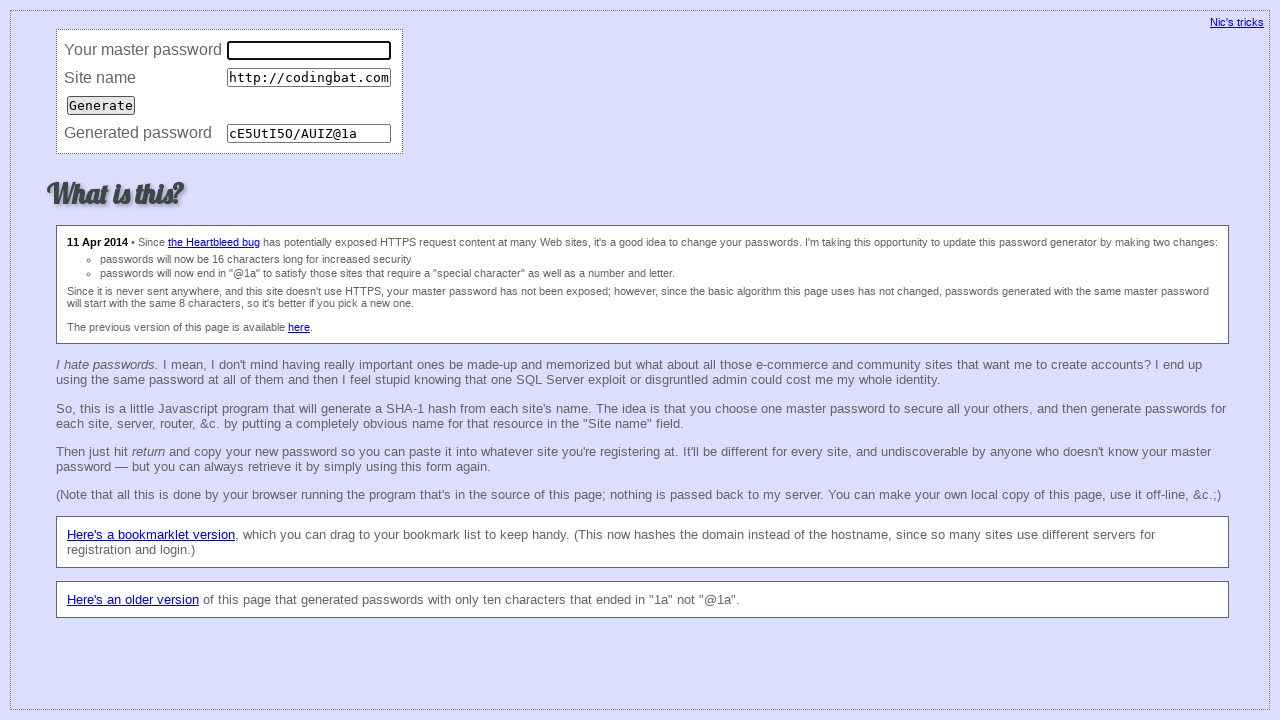

Cleared site URL field on input[name='site']
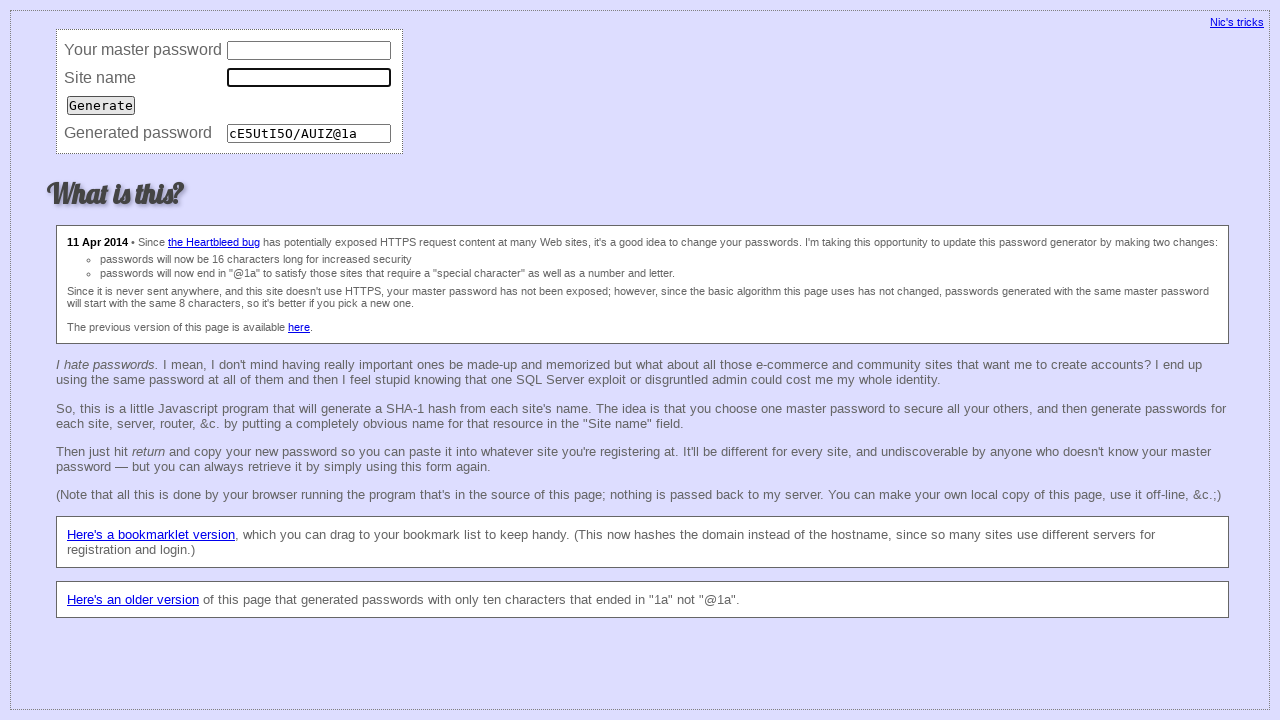

Cleared generated password field on input[name='password']
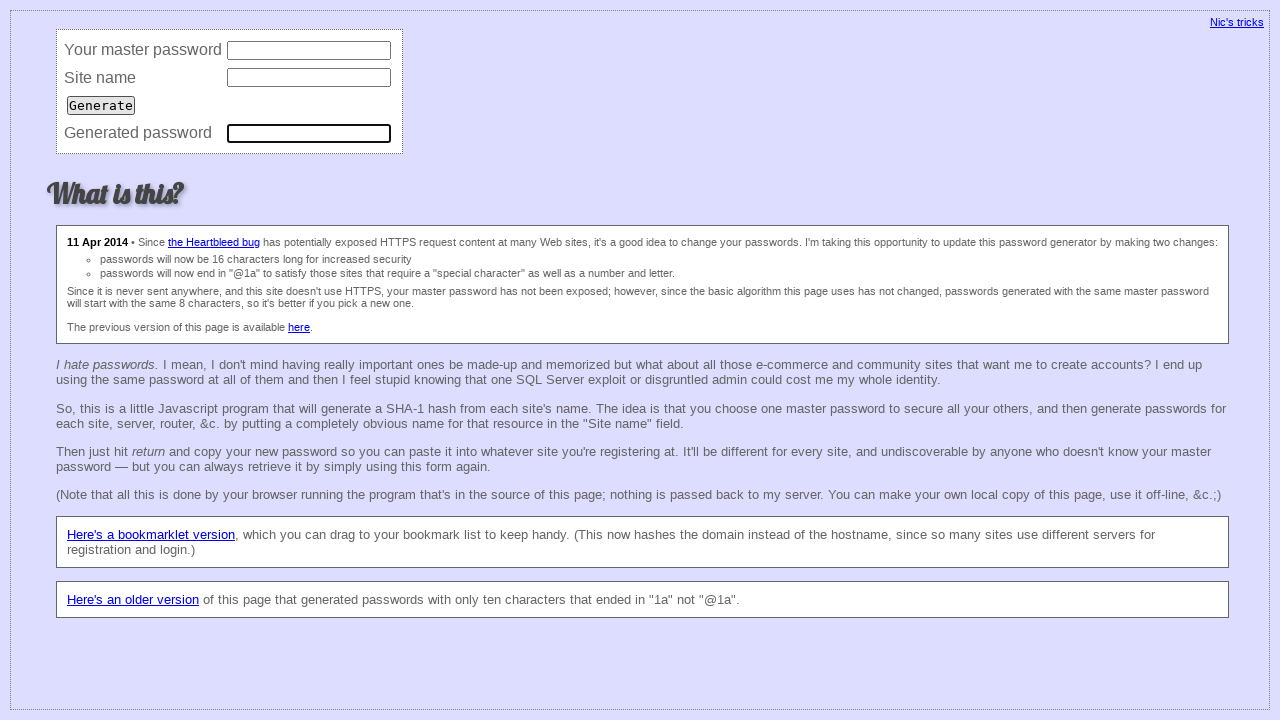

Waited 500ms before next iteration
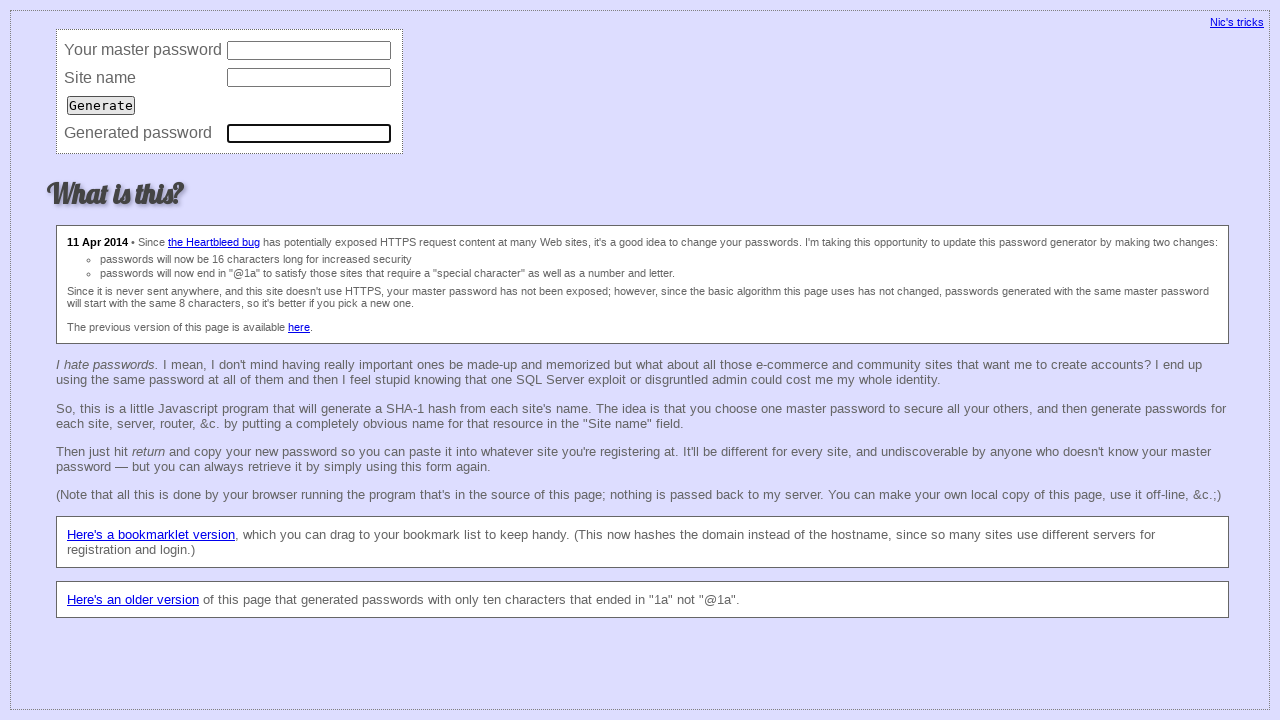

Filled master password field with password for iteration 3 on input[name='master']
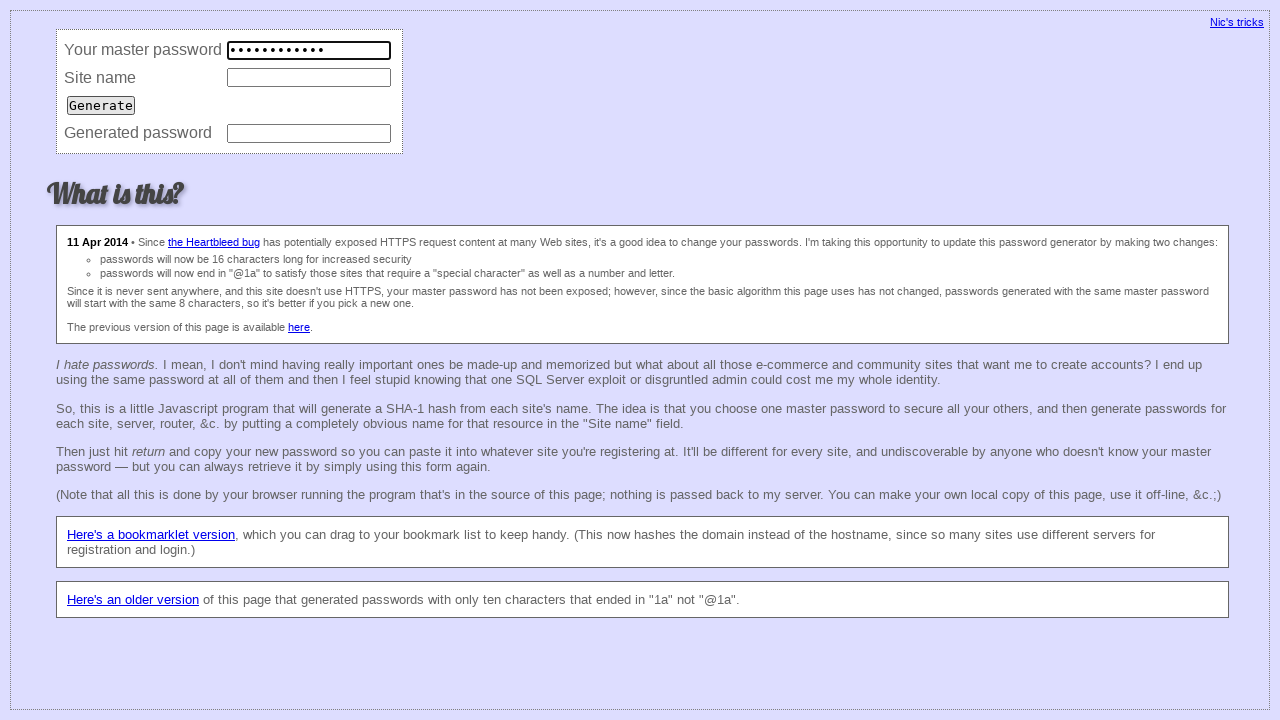

Filled site URL field with http://toolsqa.com/ on input[name='site']
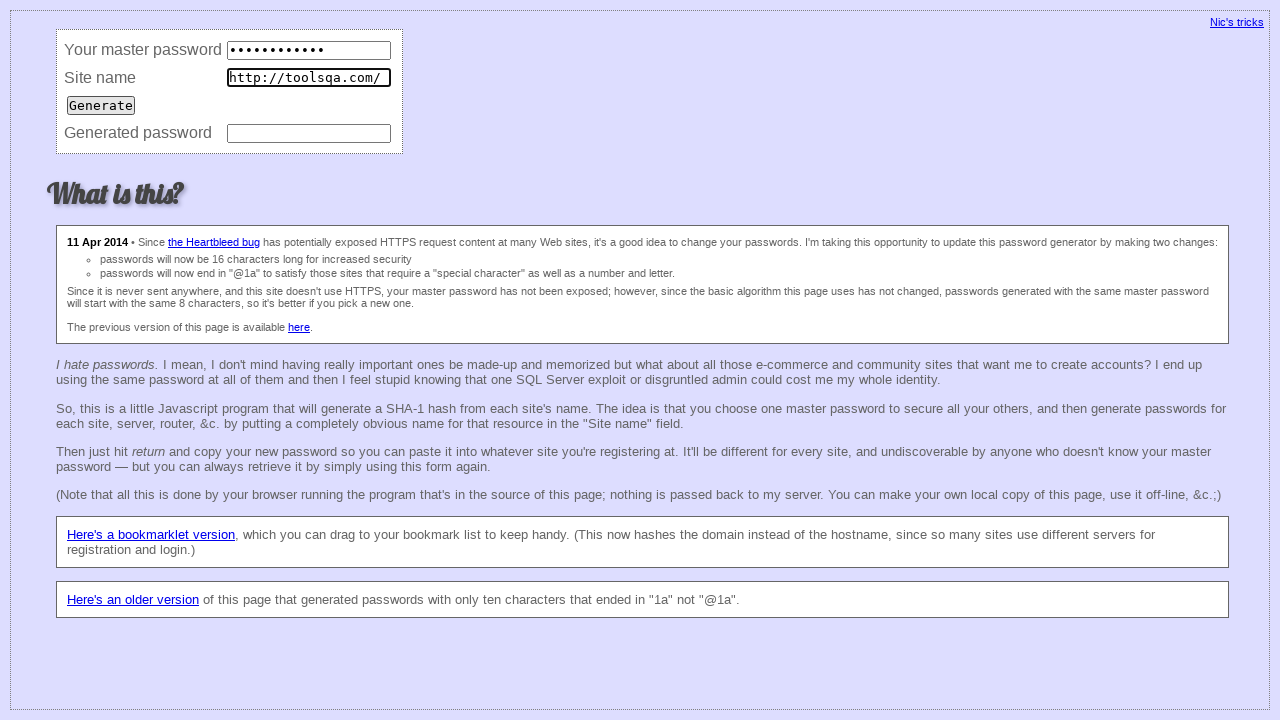

Clicked Generate button for site 3 at (101, 105) on input[value='Generate']
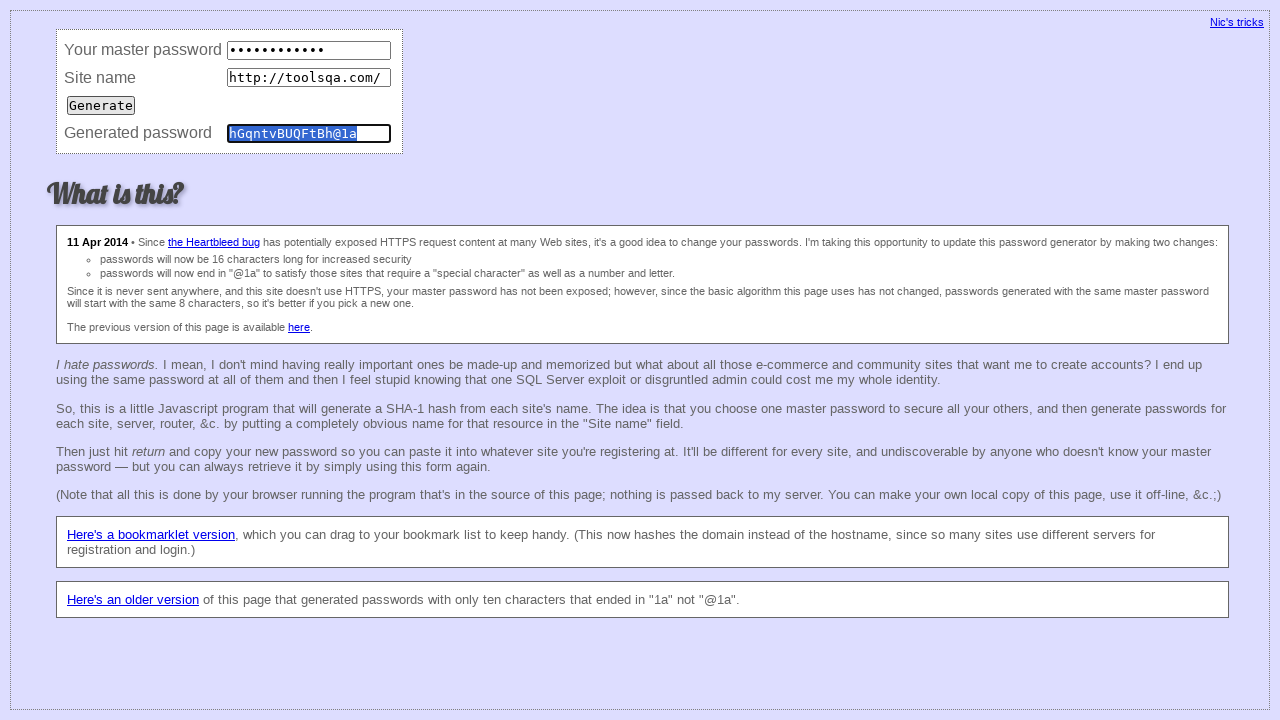

Waited 500ms for password generation
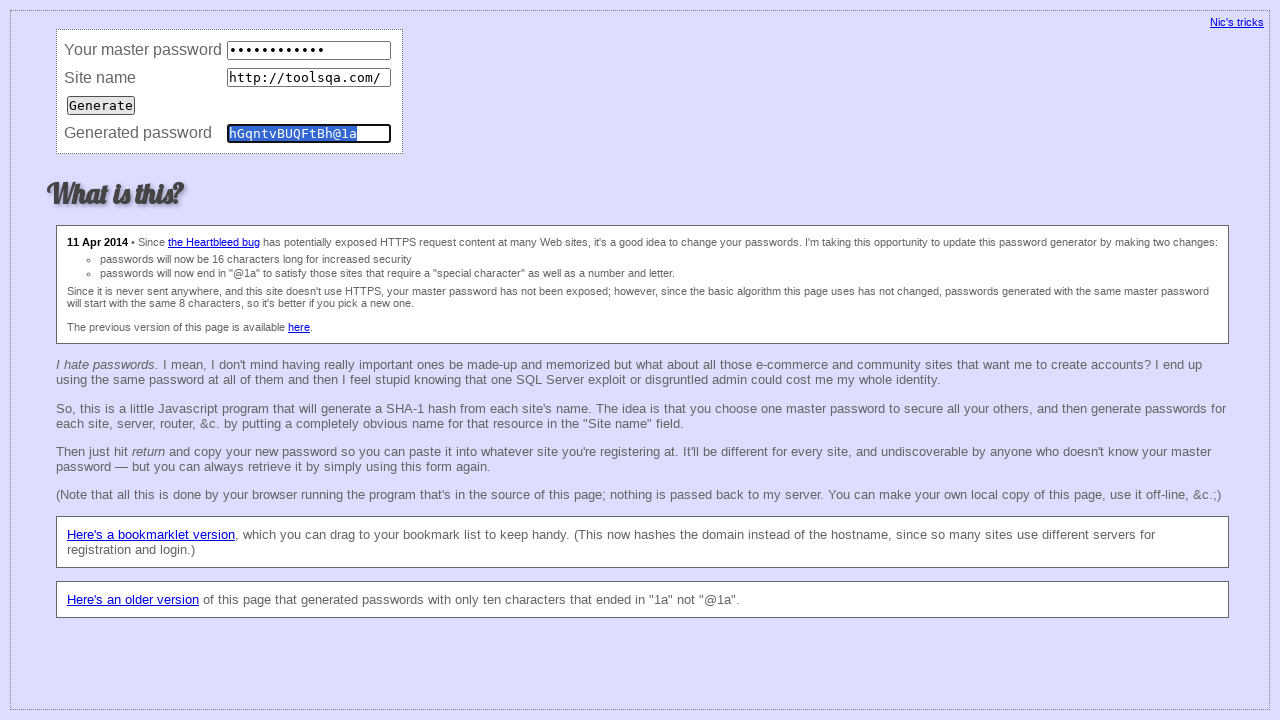

Retrieved generated password for http://toolsqa.com/
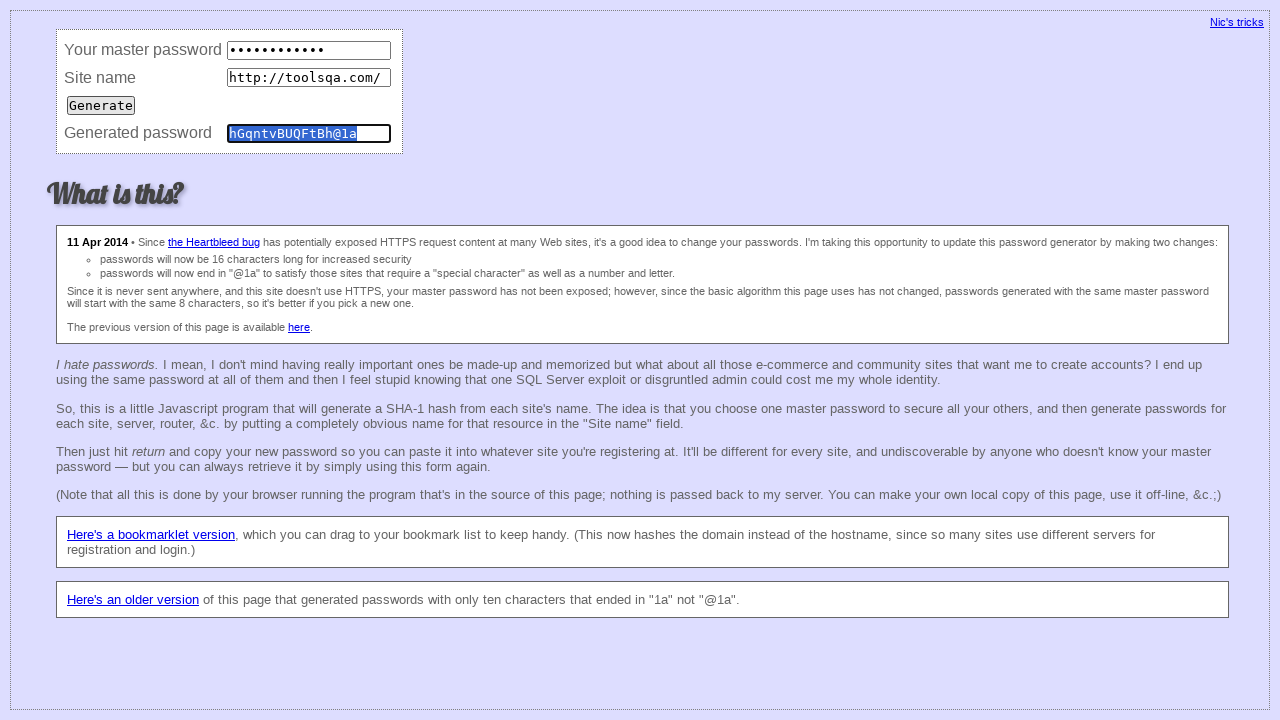

Cleared master password field on input[name='master']
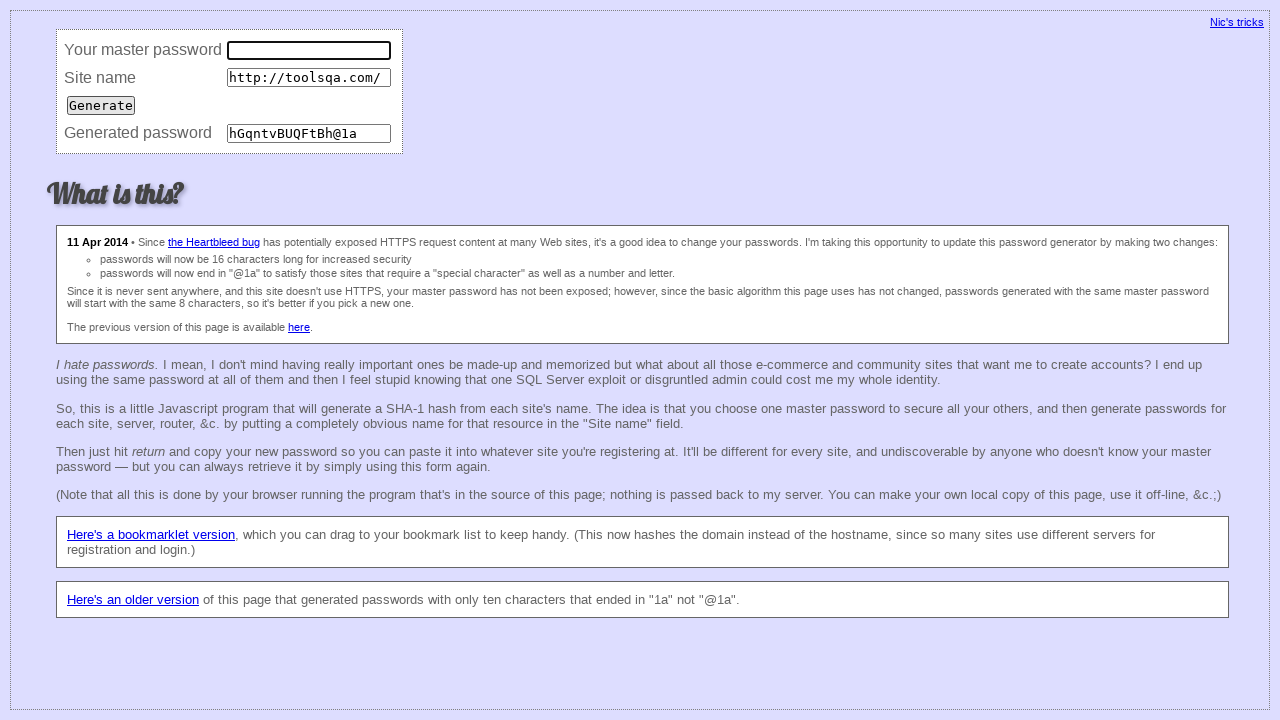

Cleared site URL field on input[name='site']
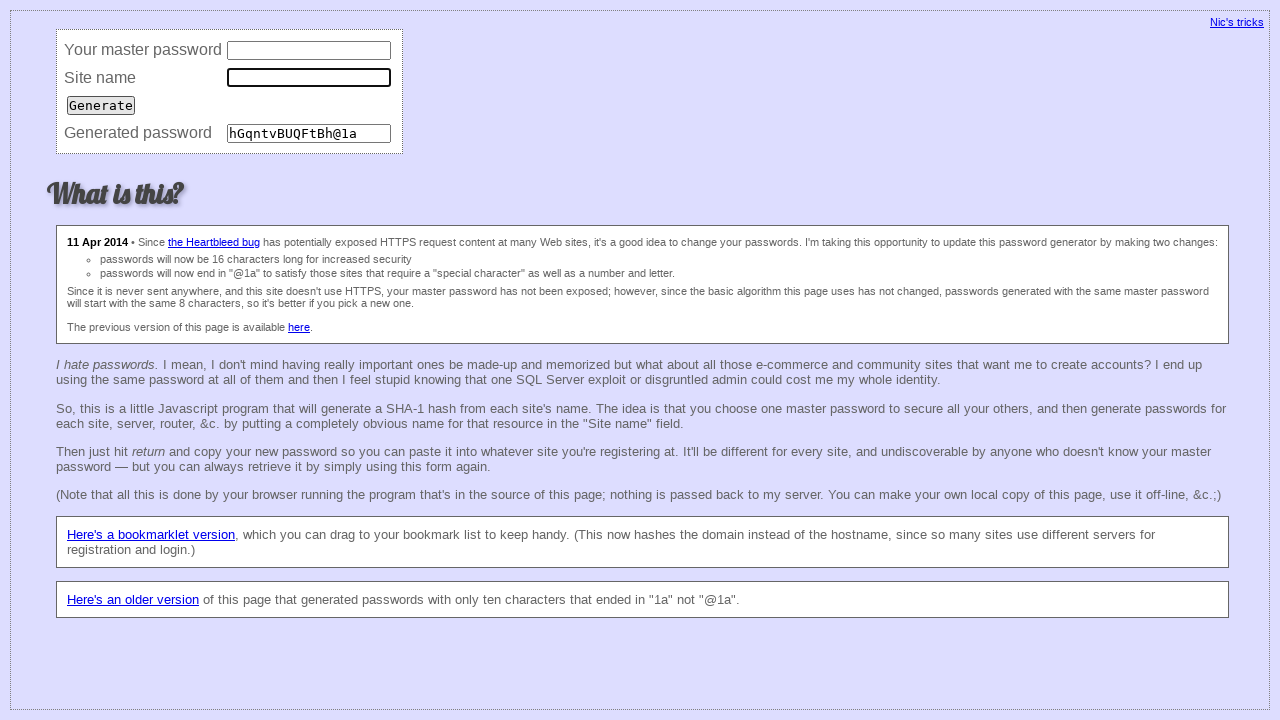

Cleared generated password field on input[name='password']
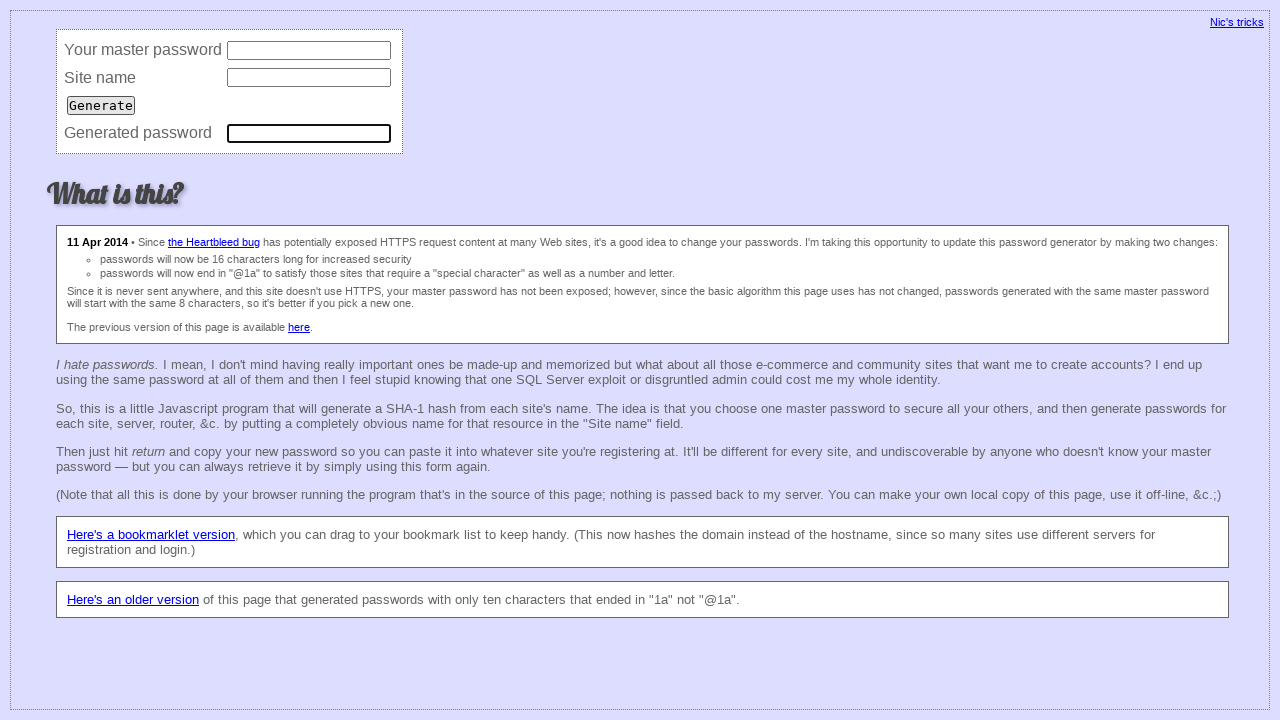

Waited 500ms before next iteration
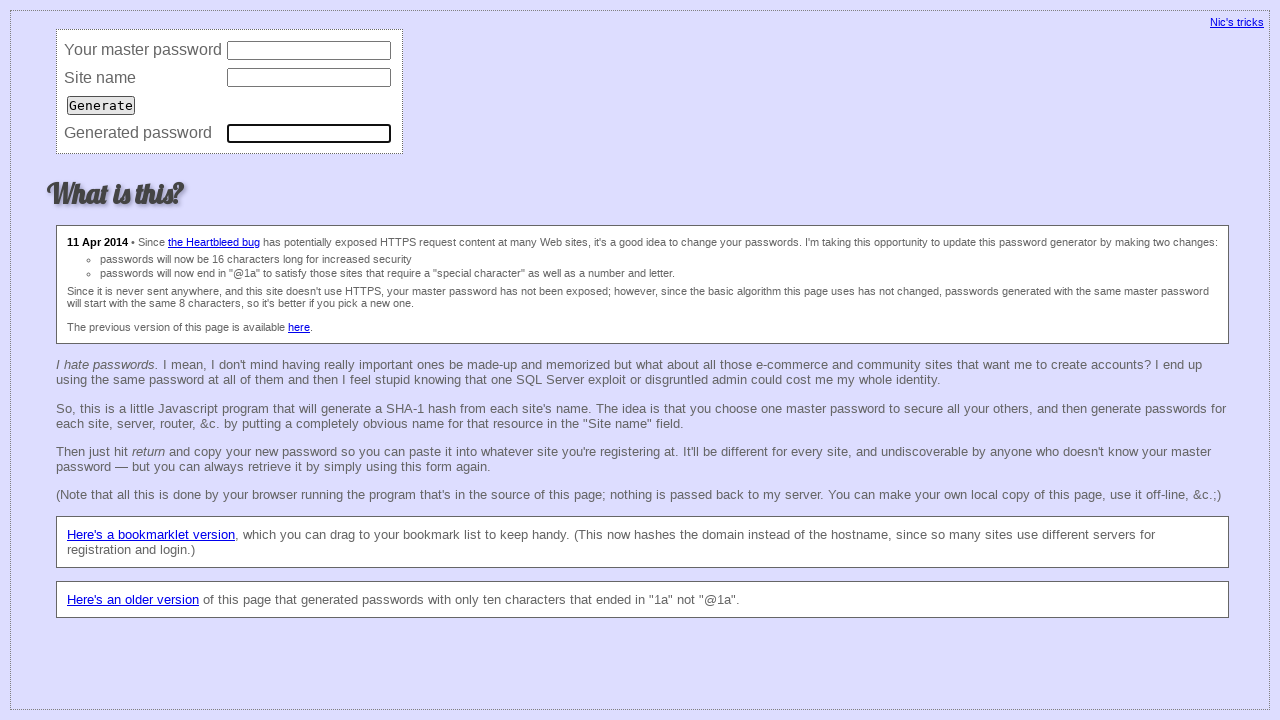

Filled master password field with password for iteration 4 on input[name='master']
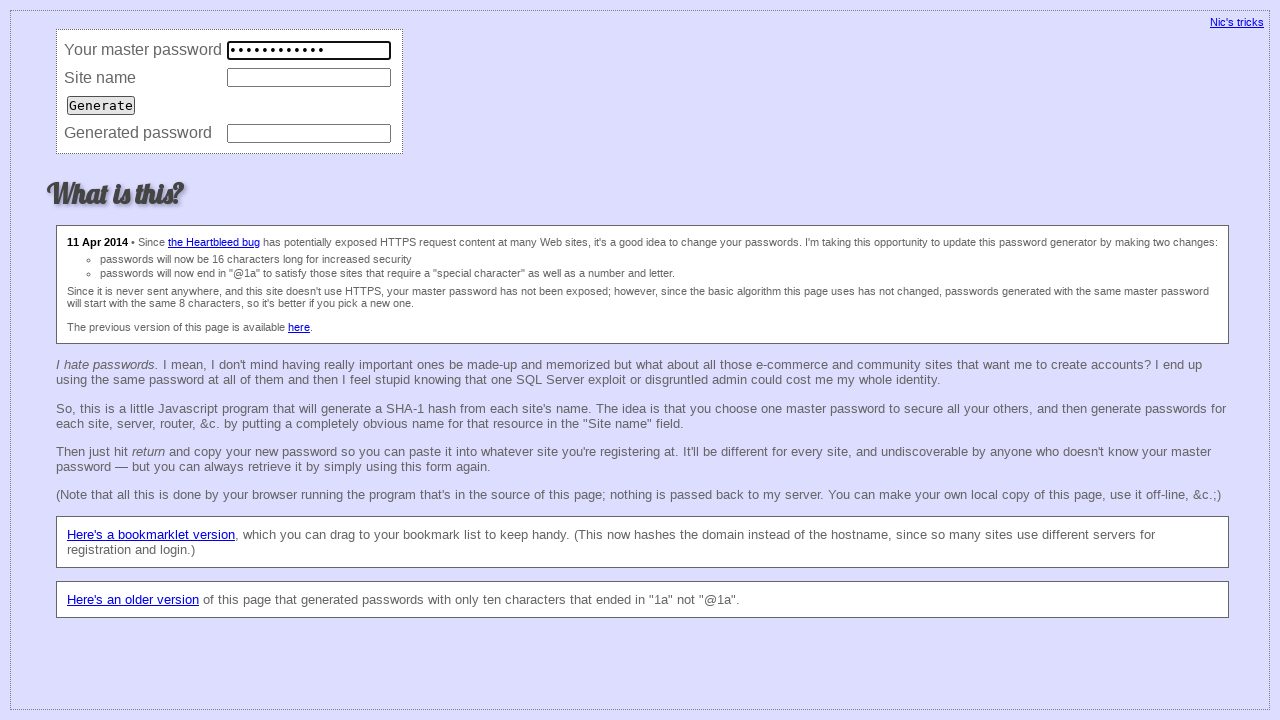

Filled site URL field with https://github.com/ on input[name='site']
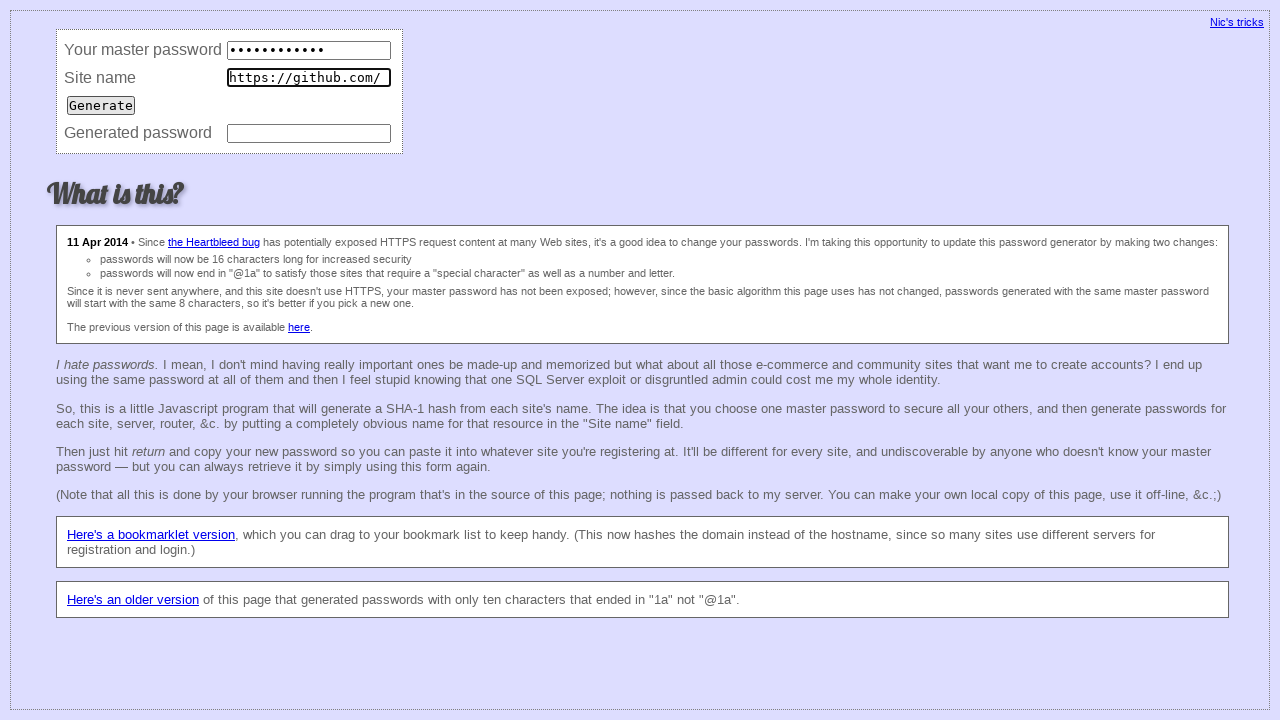

Clicked Generate button for site 4 at (101, 105) on input[value='Generate']
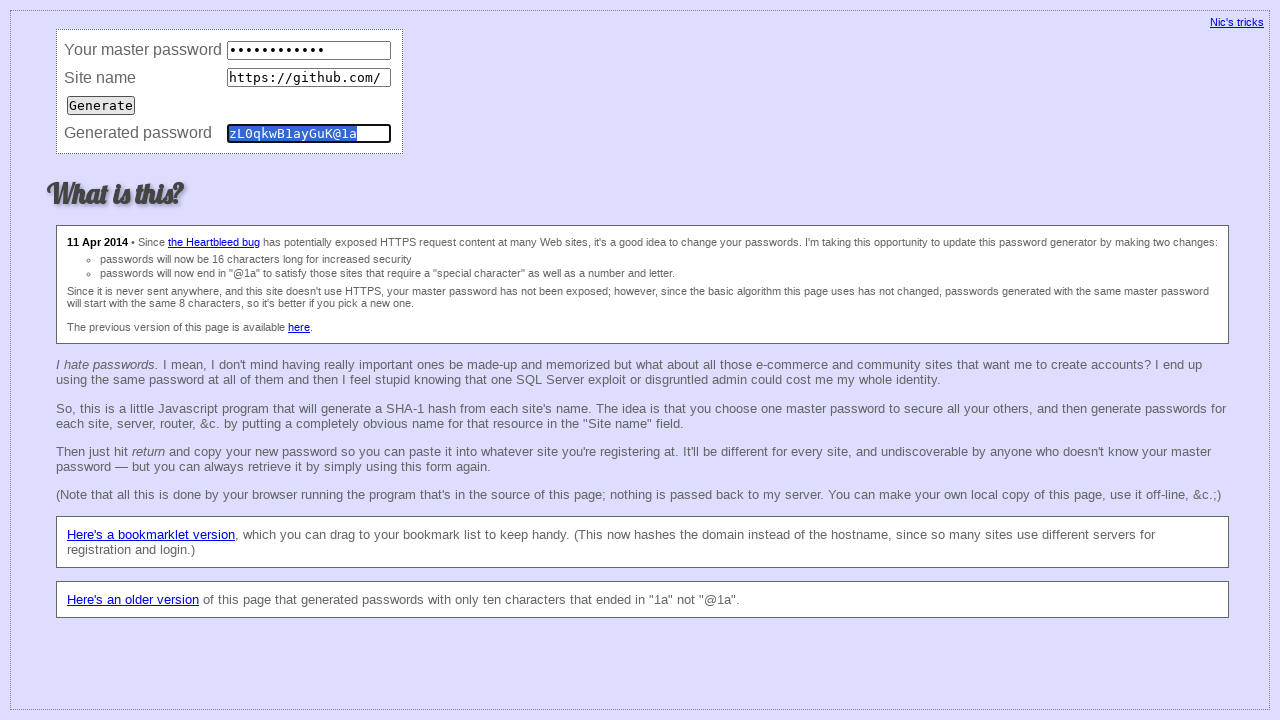

Waited 500ms for password generation
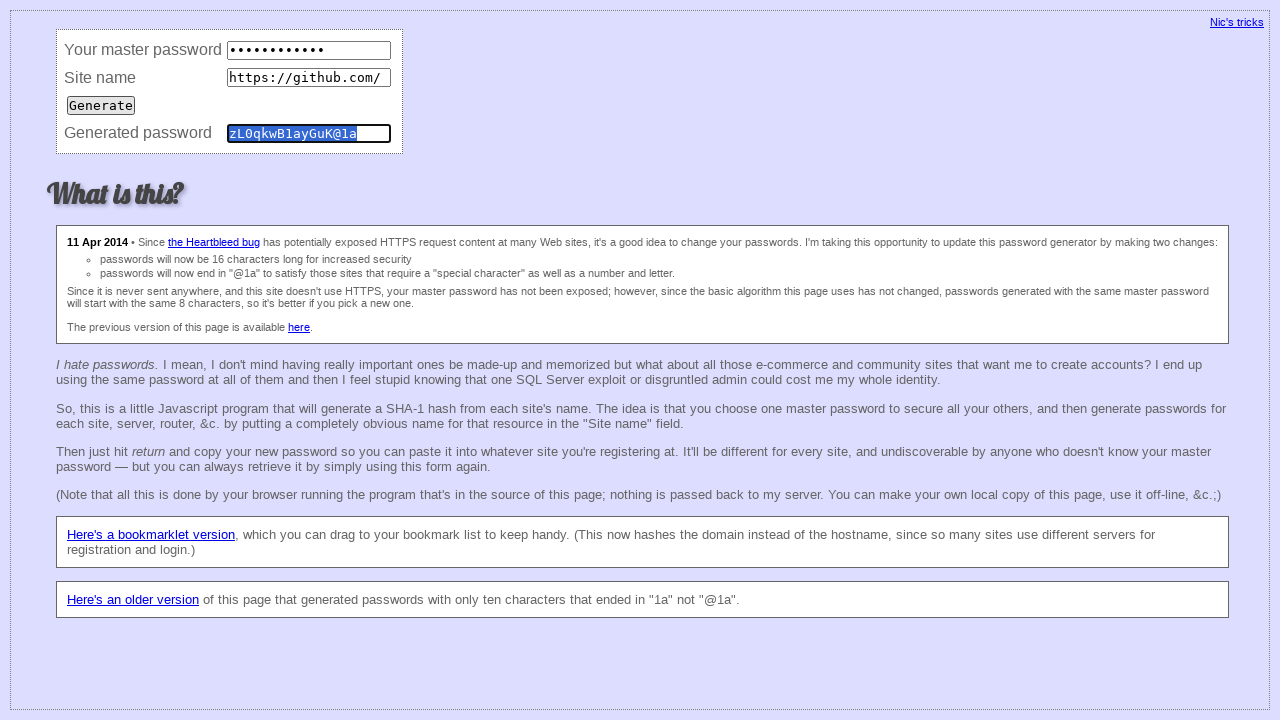

Retrieved generated password for https://github.com/
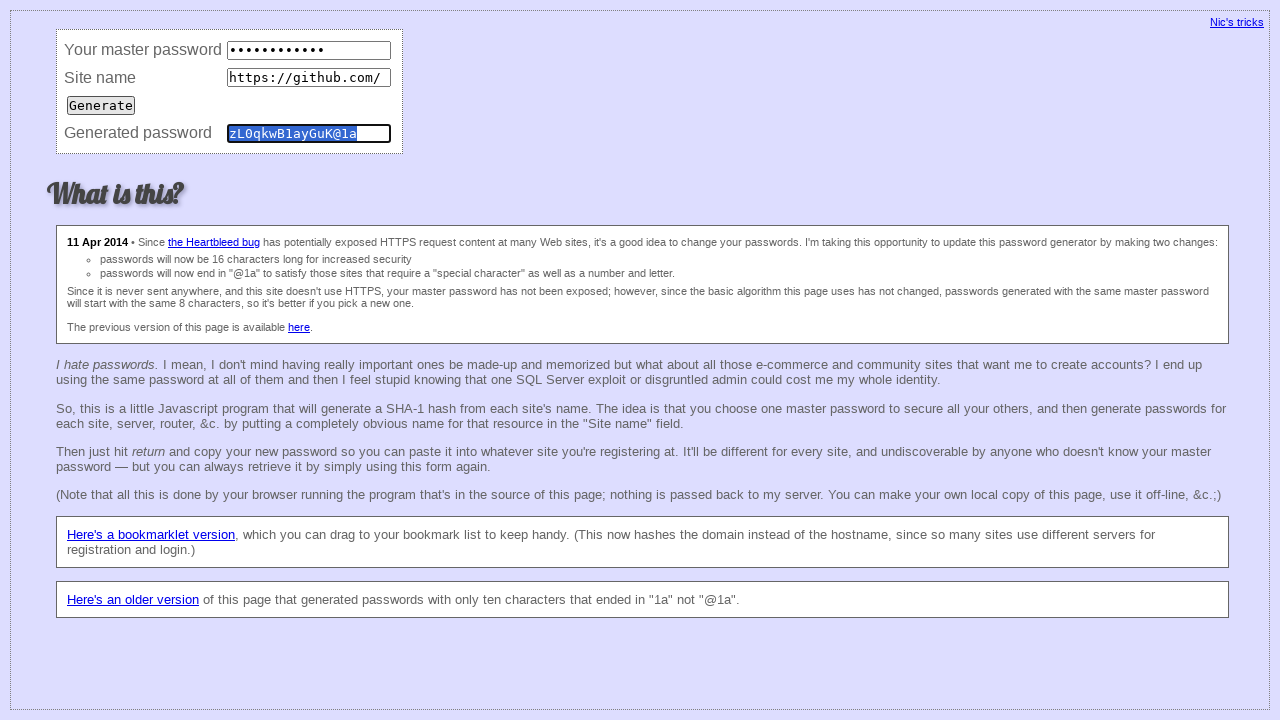

Cleared master password field on input[name='master']
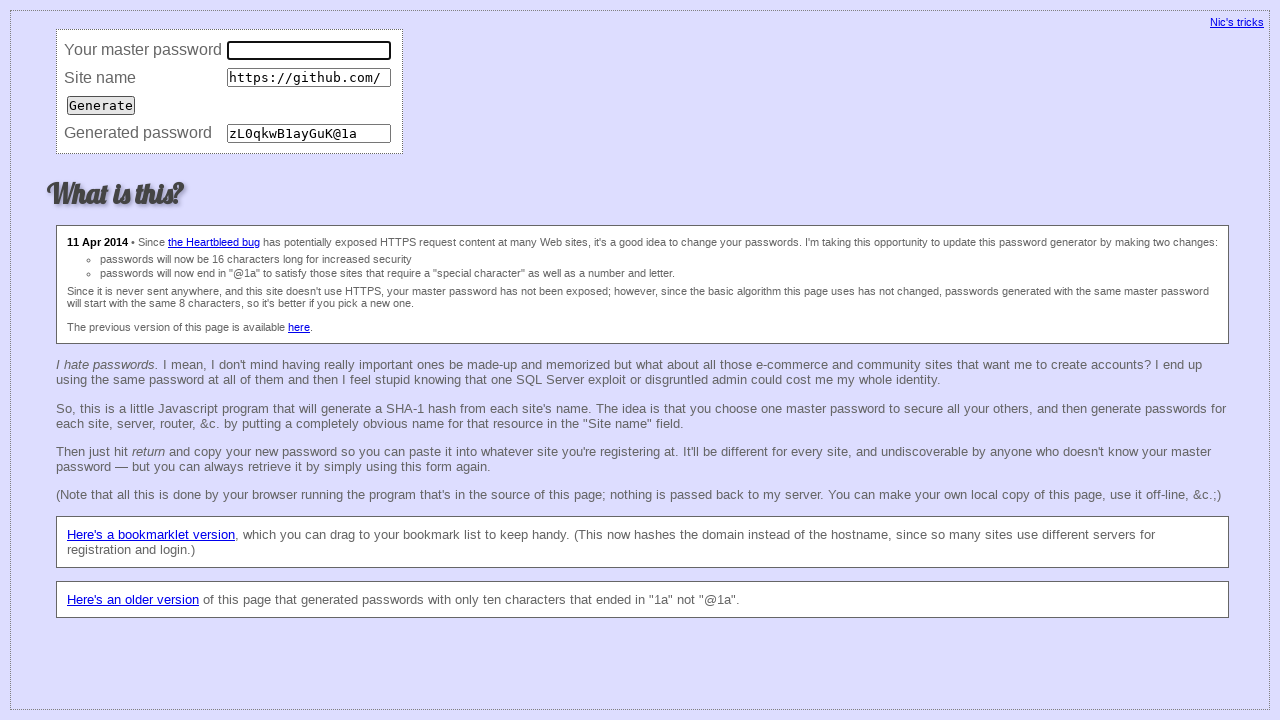

Cleared site URL field on input[name='site']
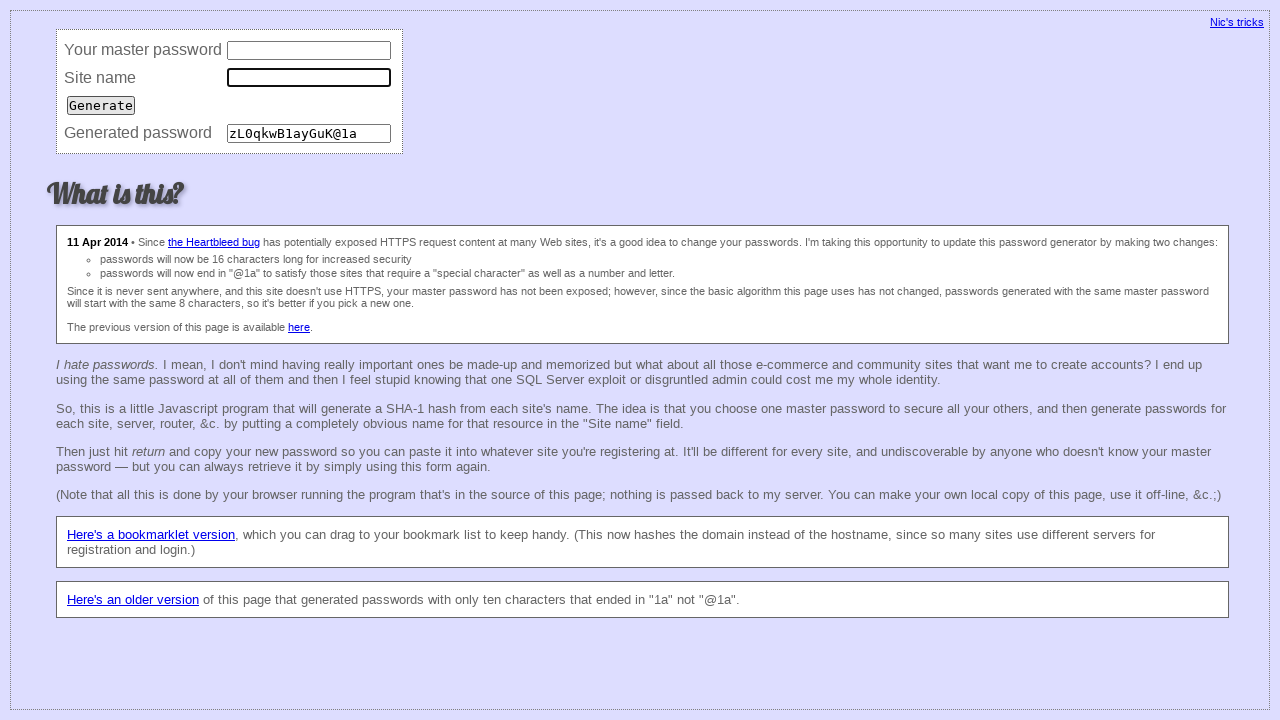

Cleared generated password field on input[name='password']
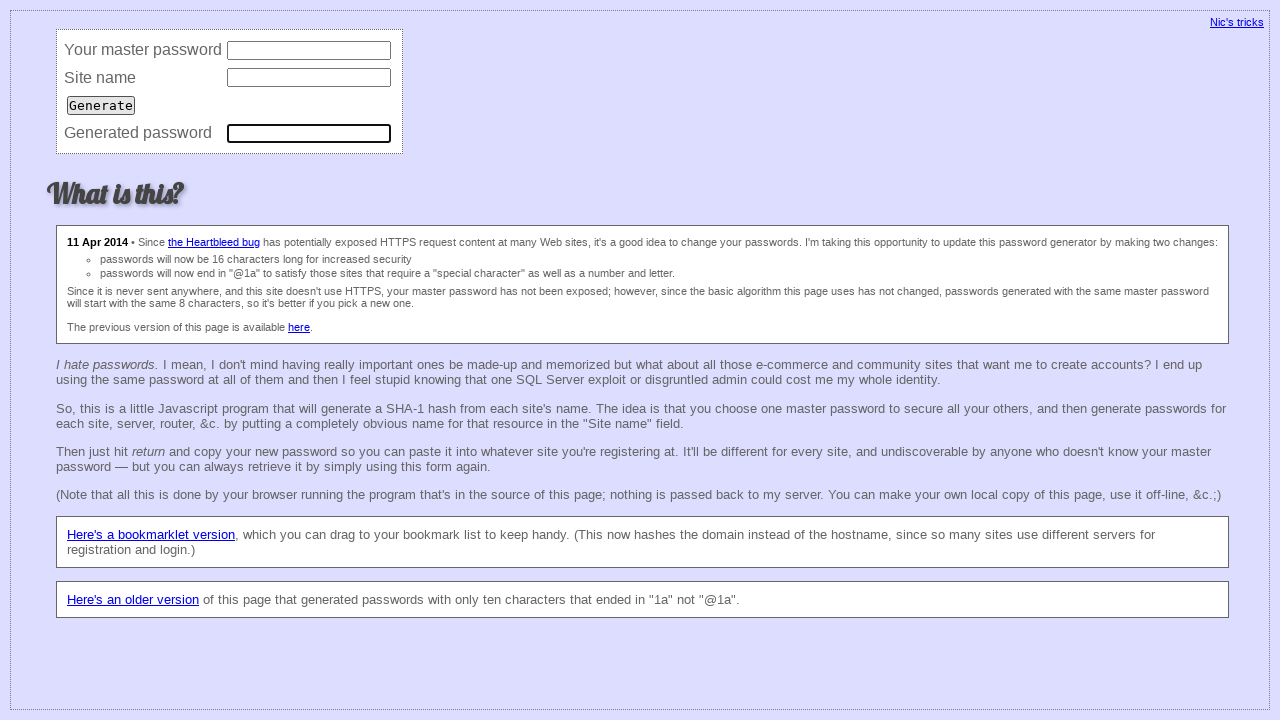

Waited 500ms before next iteration
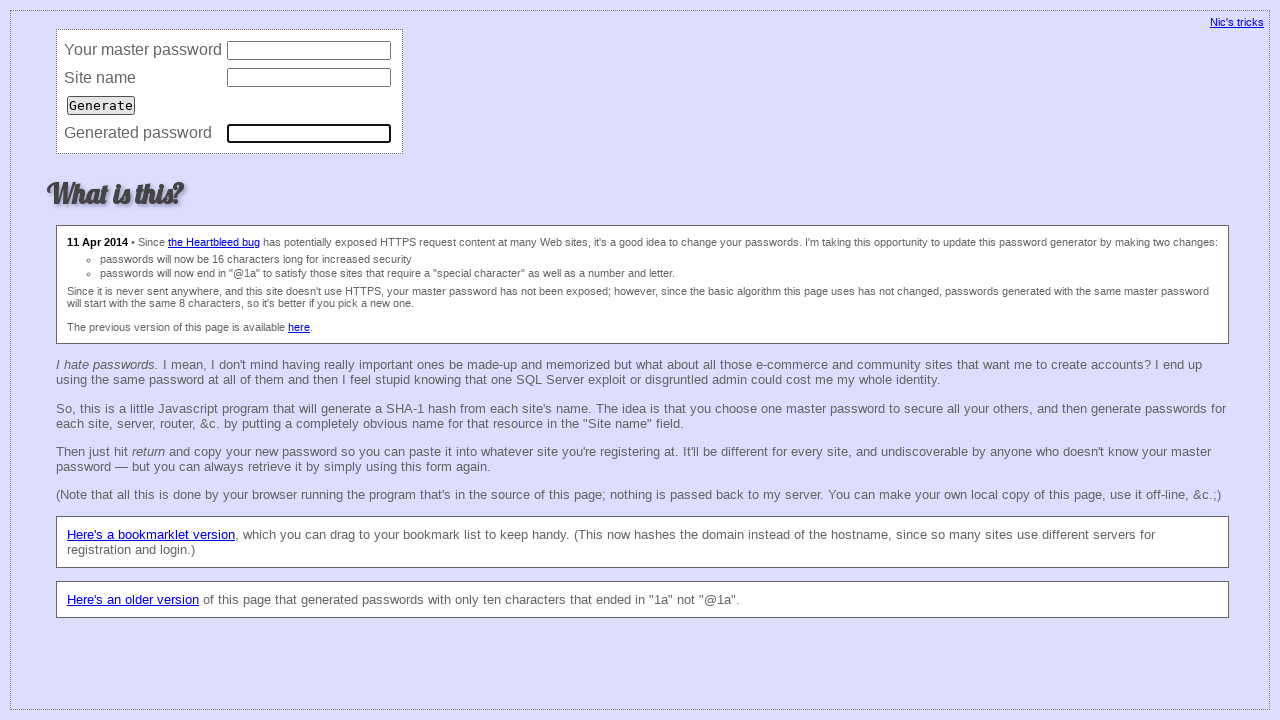

Filled master password field with password for iteration 5 on input[name='master']
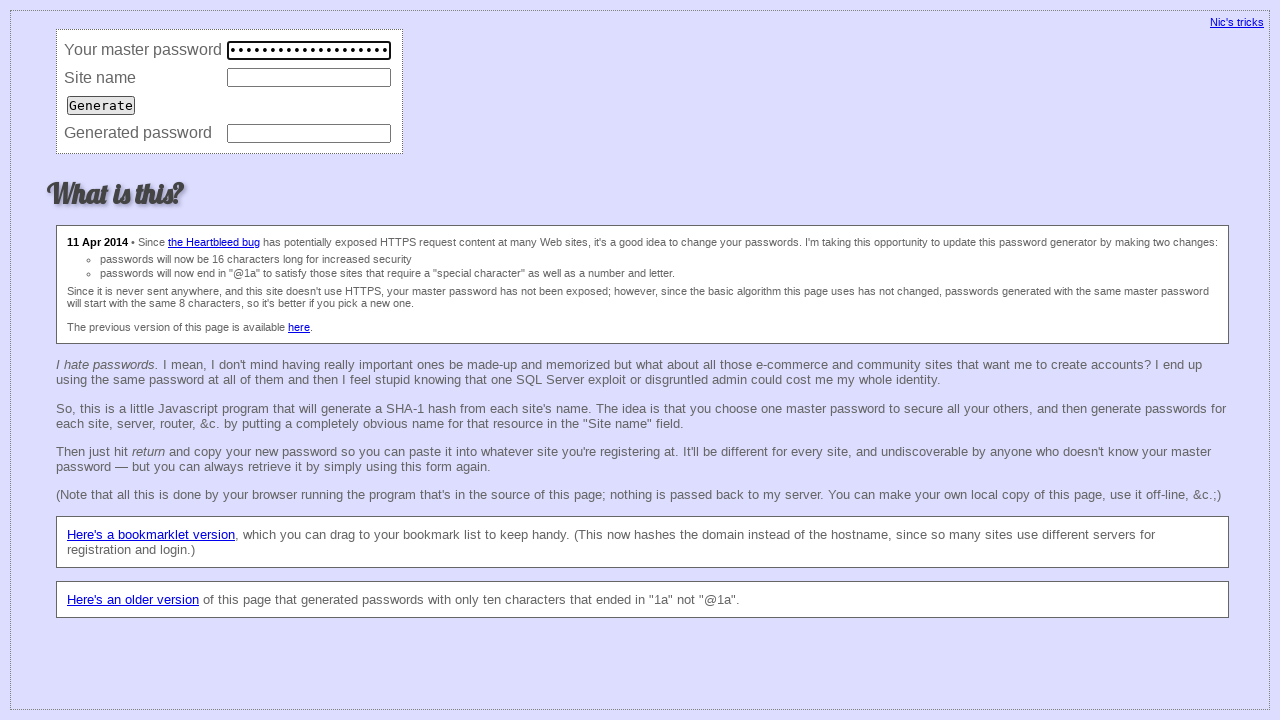

Filled site URL field with https://bitbucket.org/ on input[name='site']
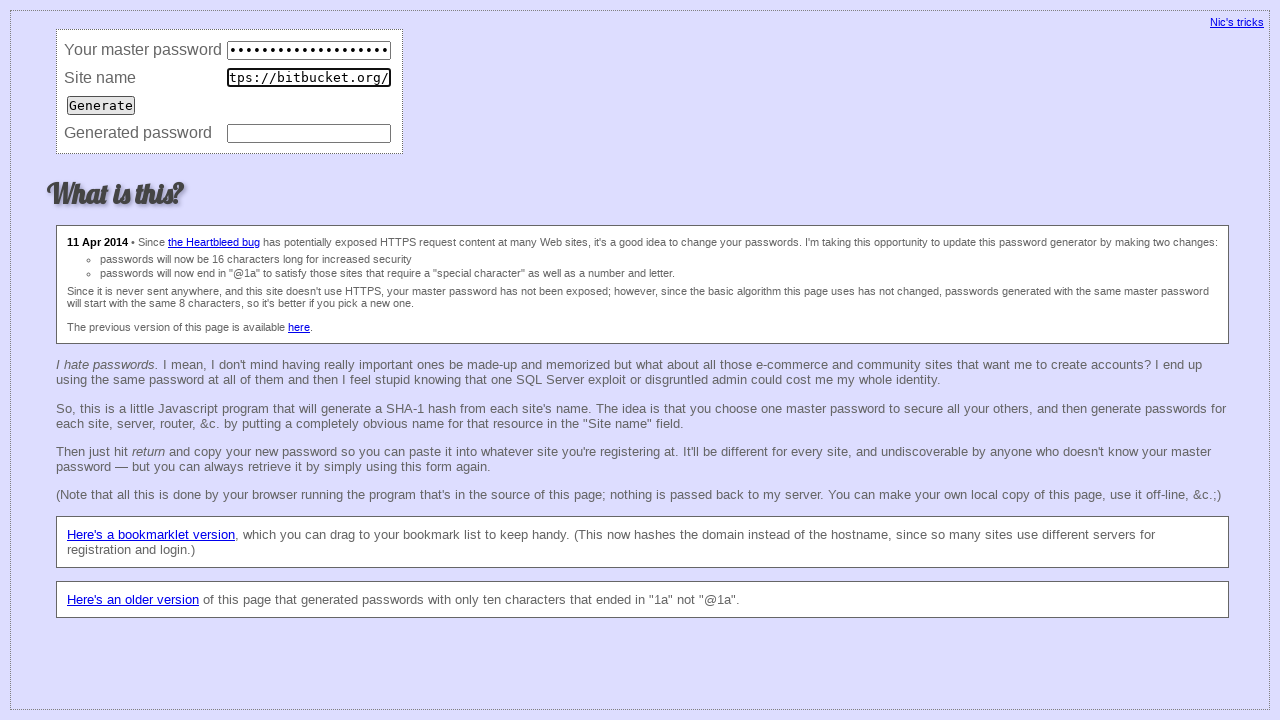

Clicked Generate button for site 5 at (101, 105) on input[value='Generate']
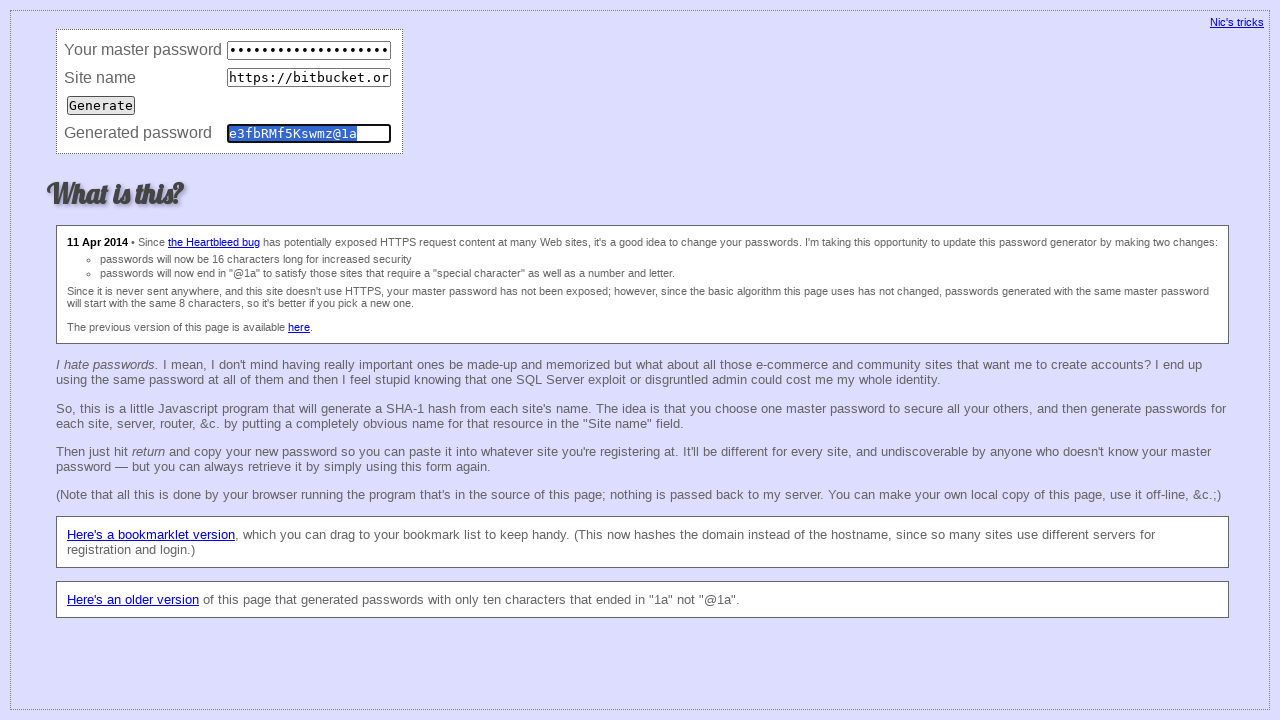

Waited 500ms for password generation
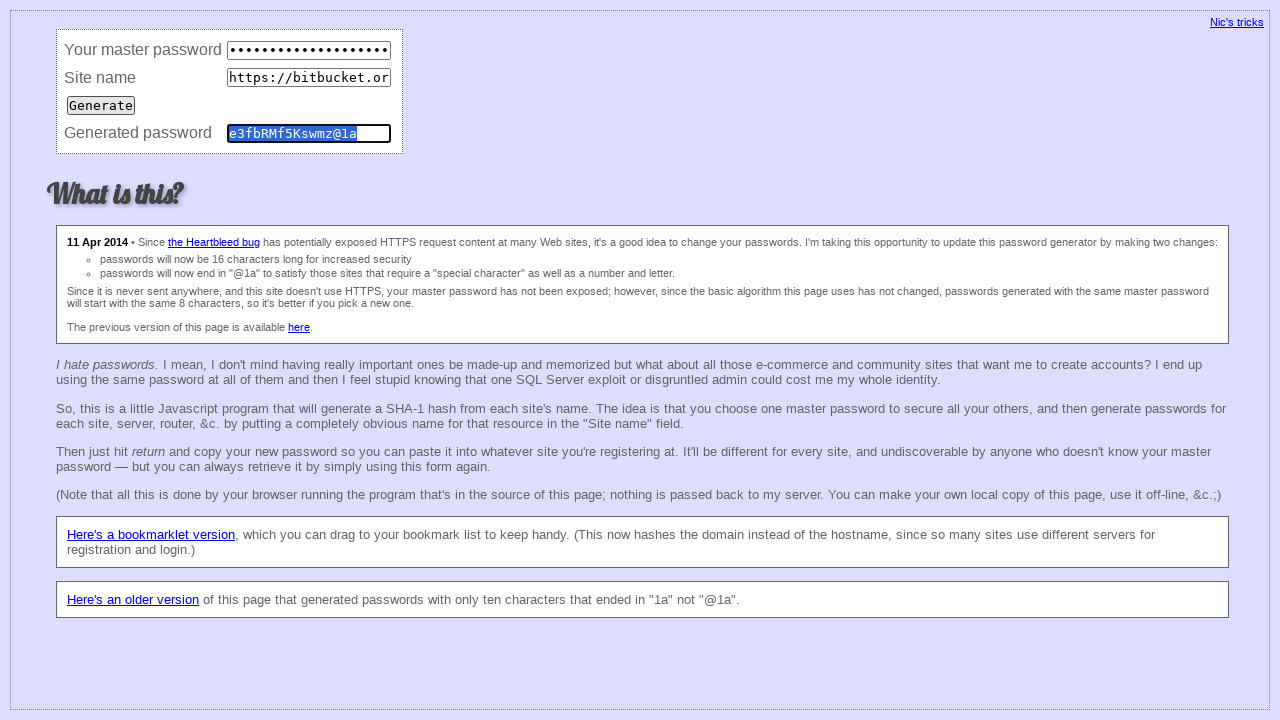

Retrieved generated password for https://bitbucket.org/
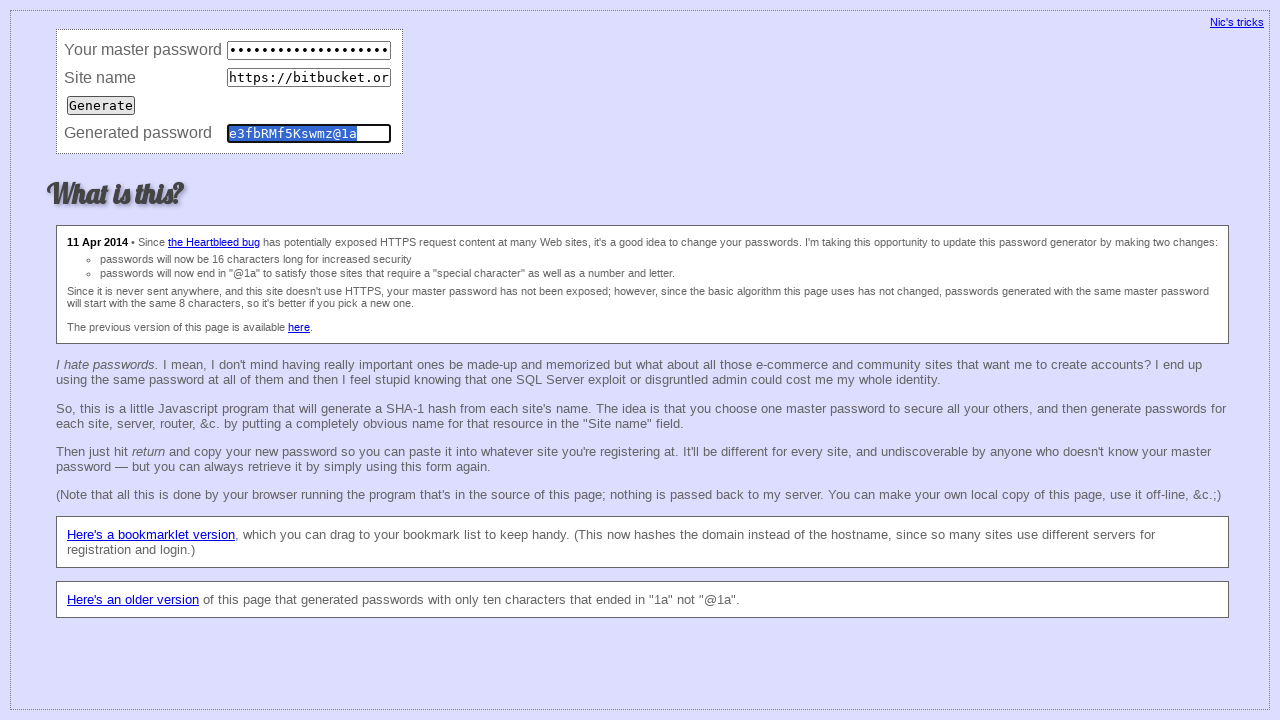

Cleared master password field on input[name='master']
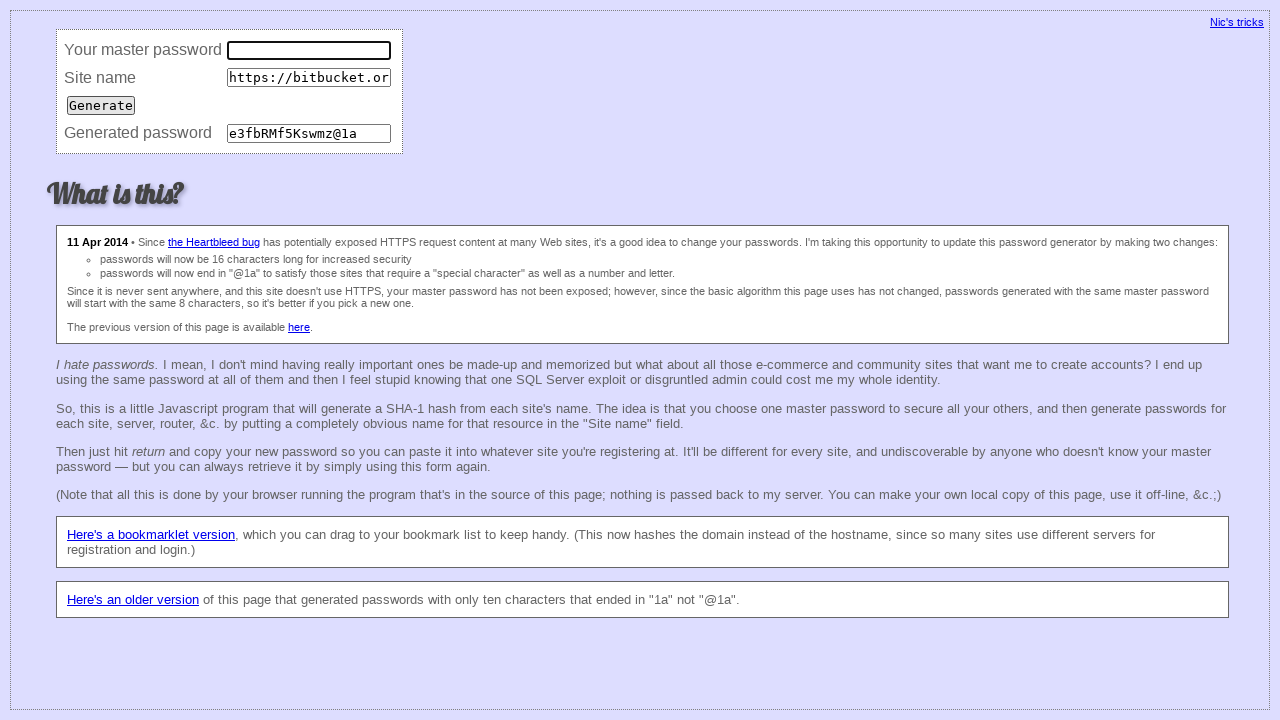

Cleared site URL field on input[name='site']
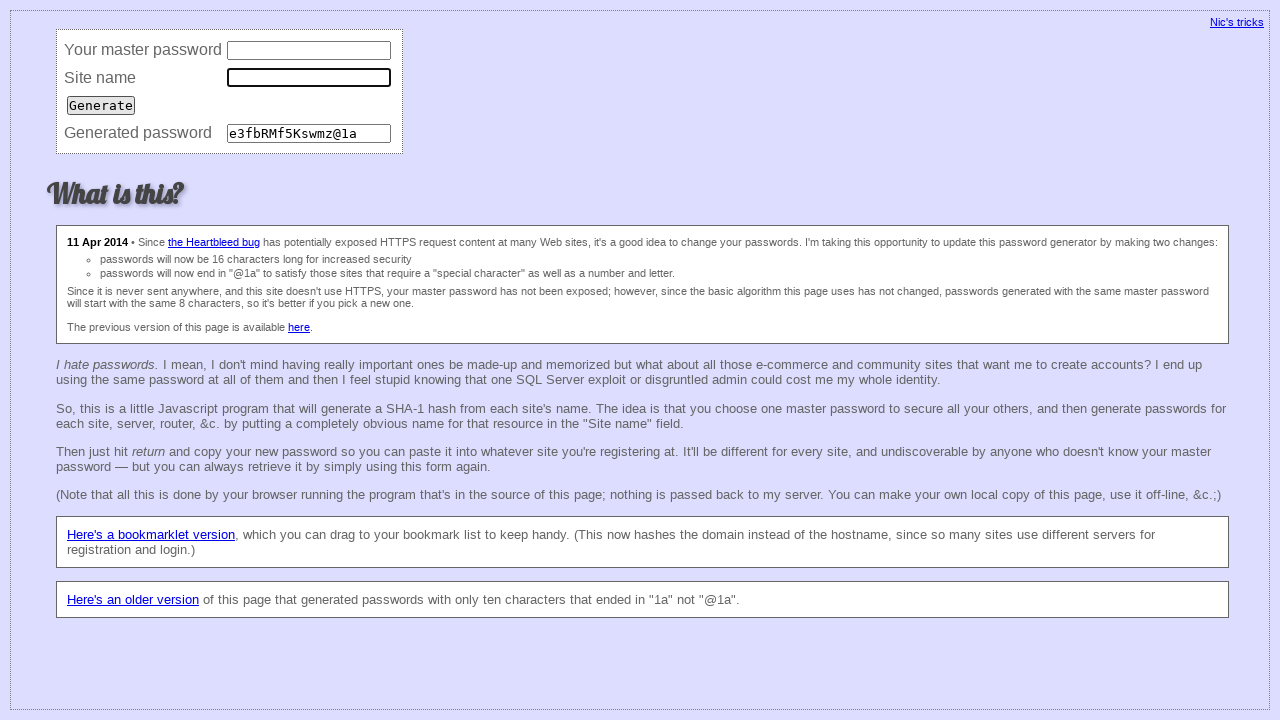

Cleared generated password field on input[name='password']
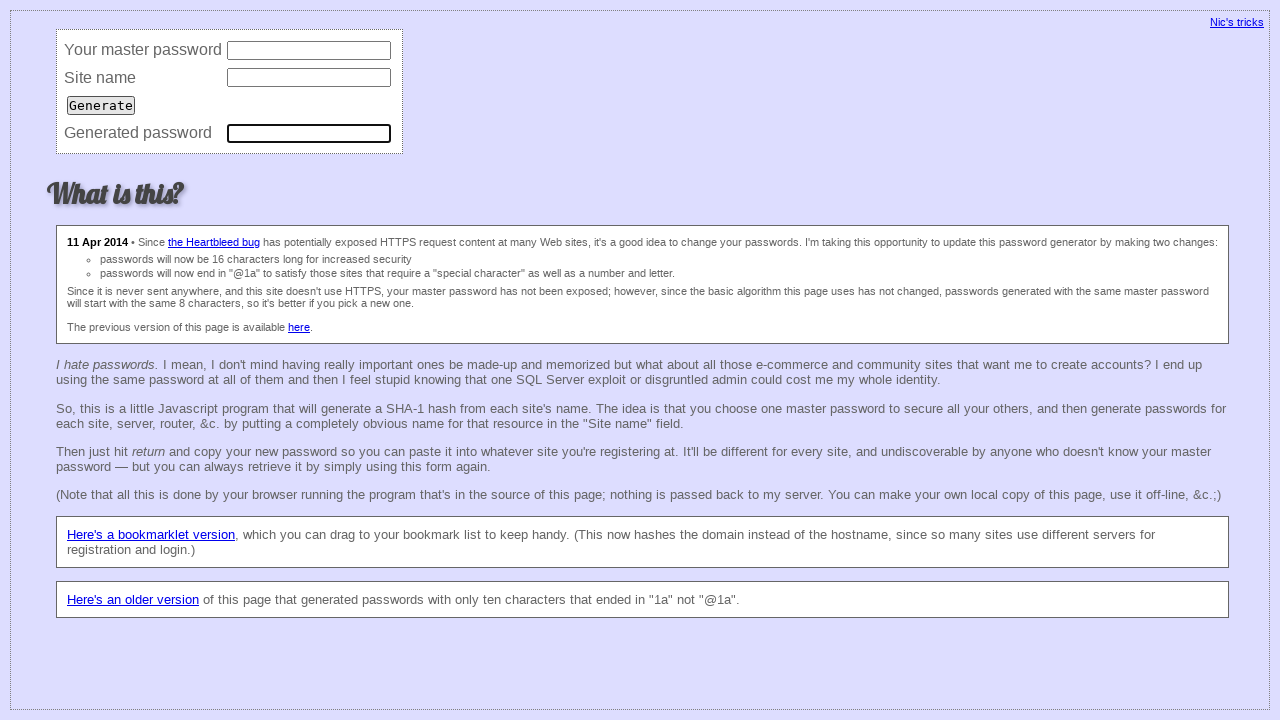

Waited 500ms before next iteration
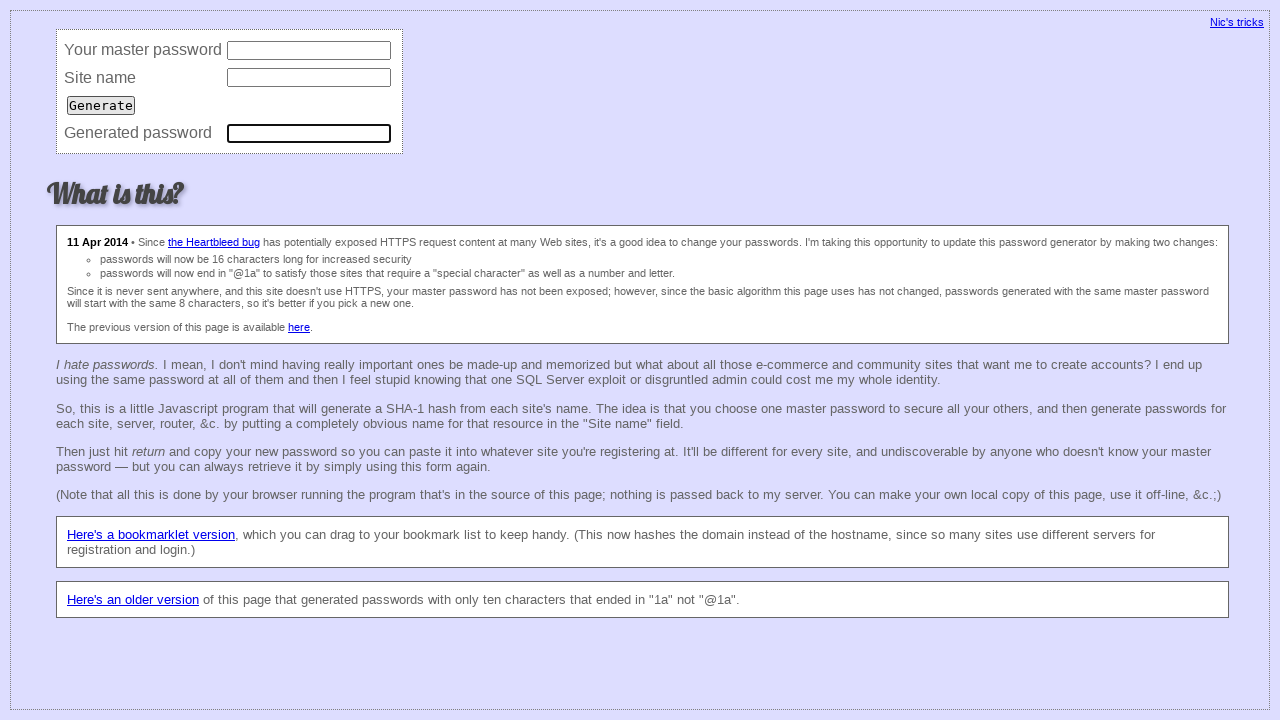

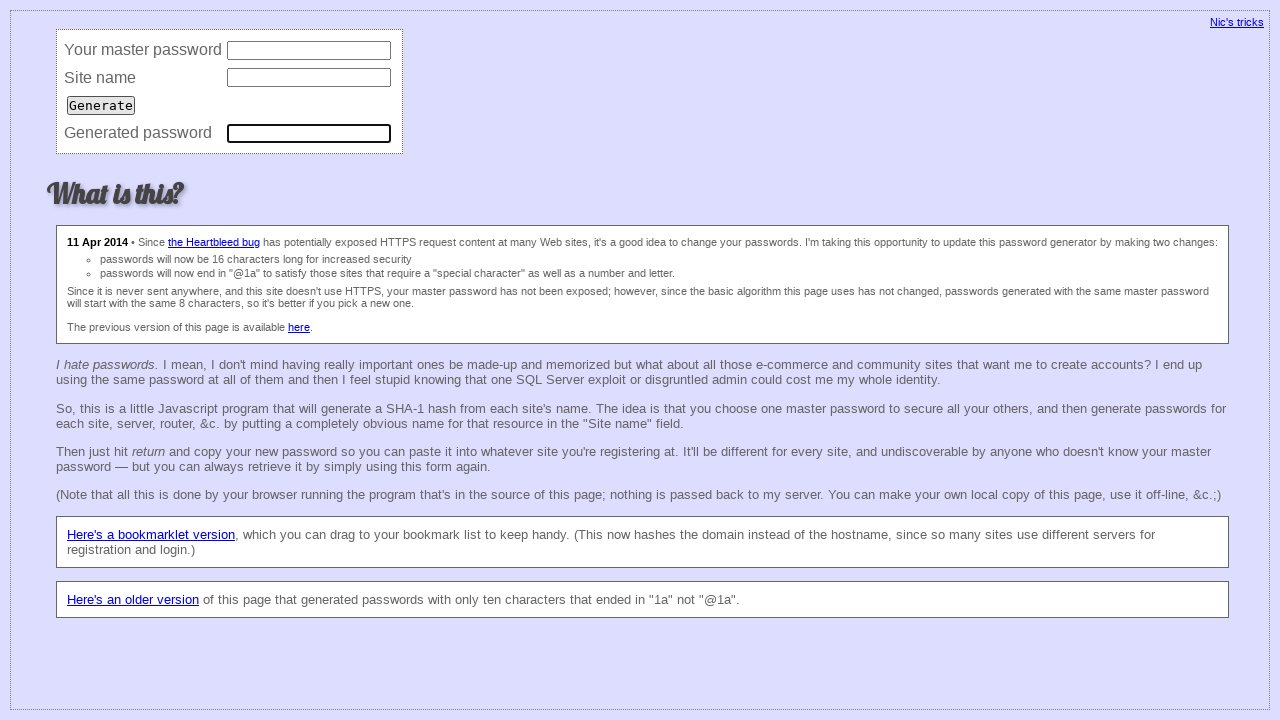